Tests checkbox interaction by randomly selecting and deselecting checkboxes, continuing until Friday has been selected and deselected three times

Starting URL: http://samples.gwtproject.org/samples/Showcase/Showcase.html#!CwCheckBox

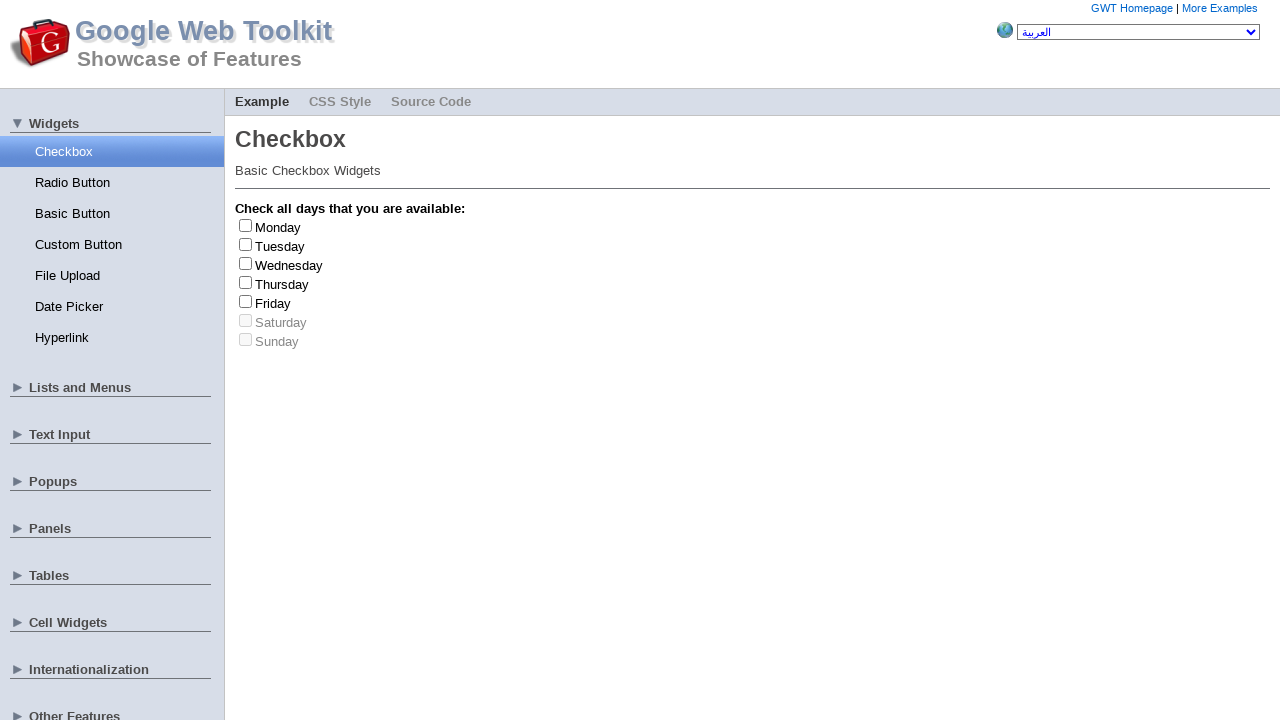

Waited for checkboxes to load
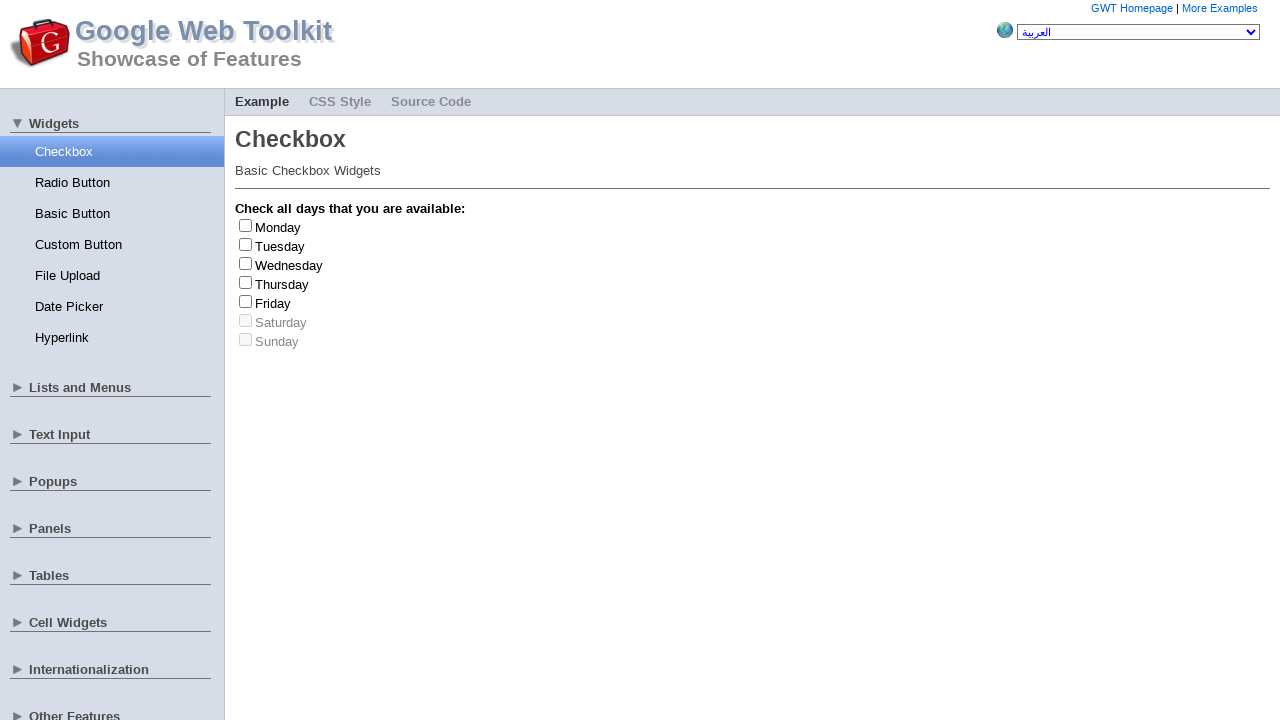

Retrieved all checkbox elements
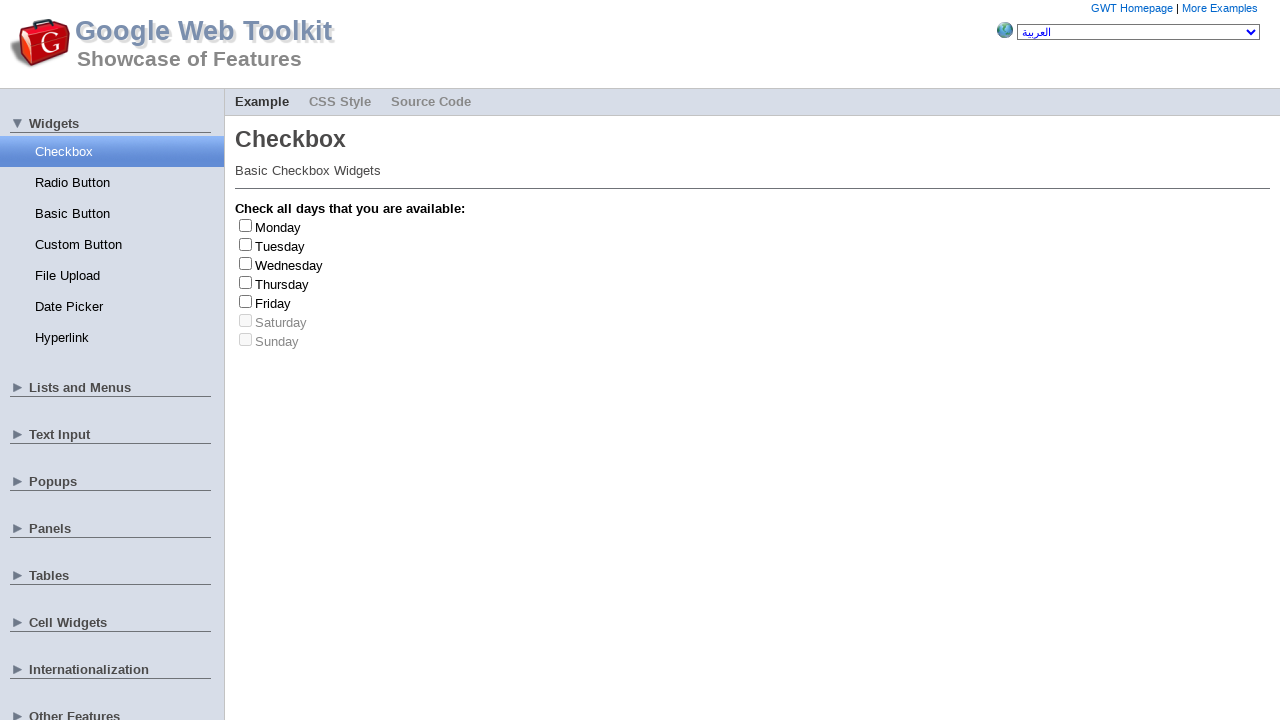

Clicked checkbox to select it
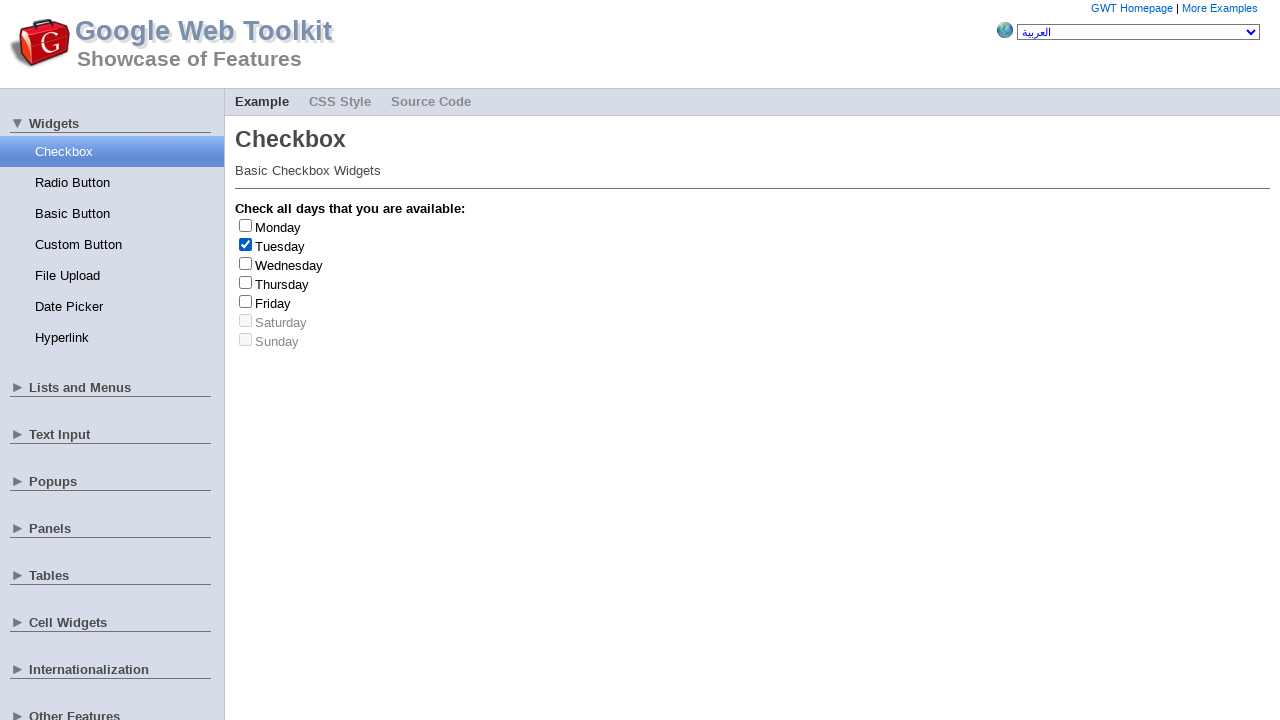

Retrieved day name: Tuesday
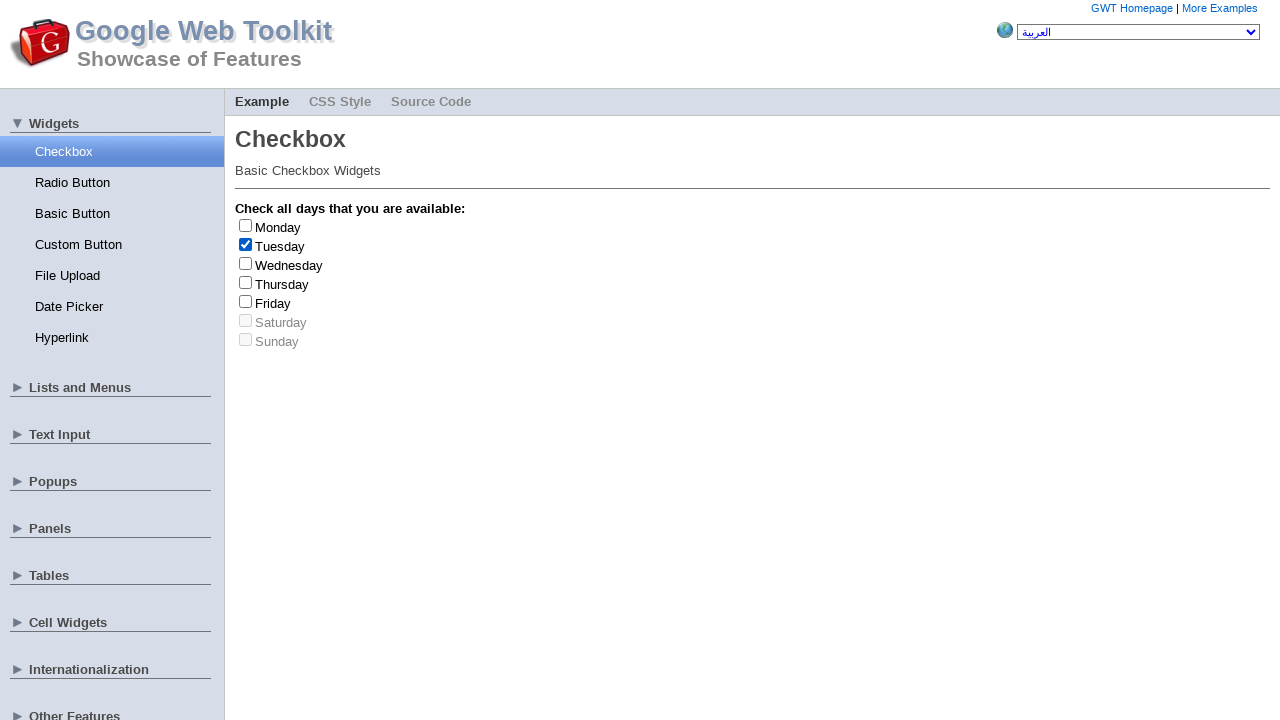

Clicked checkbox to deselect it
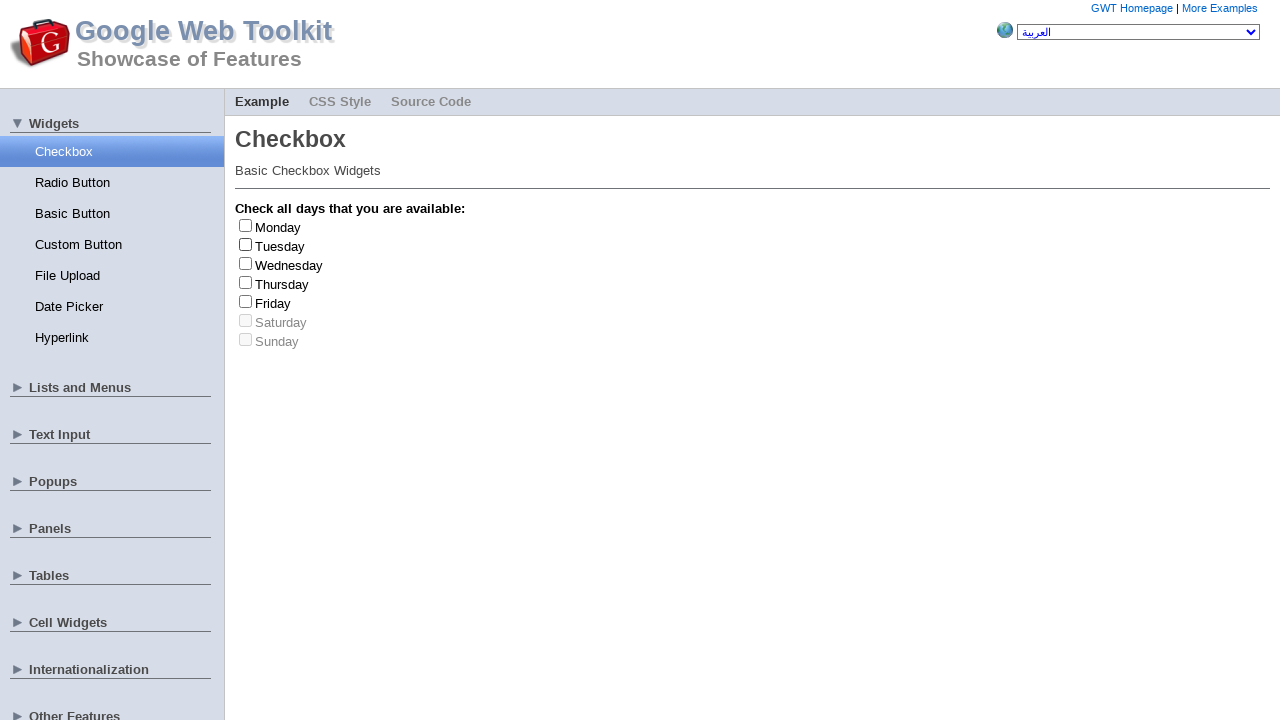

Clicked checkbox to select it
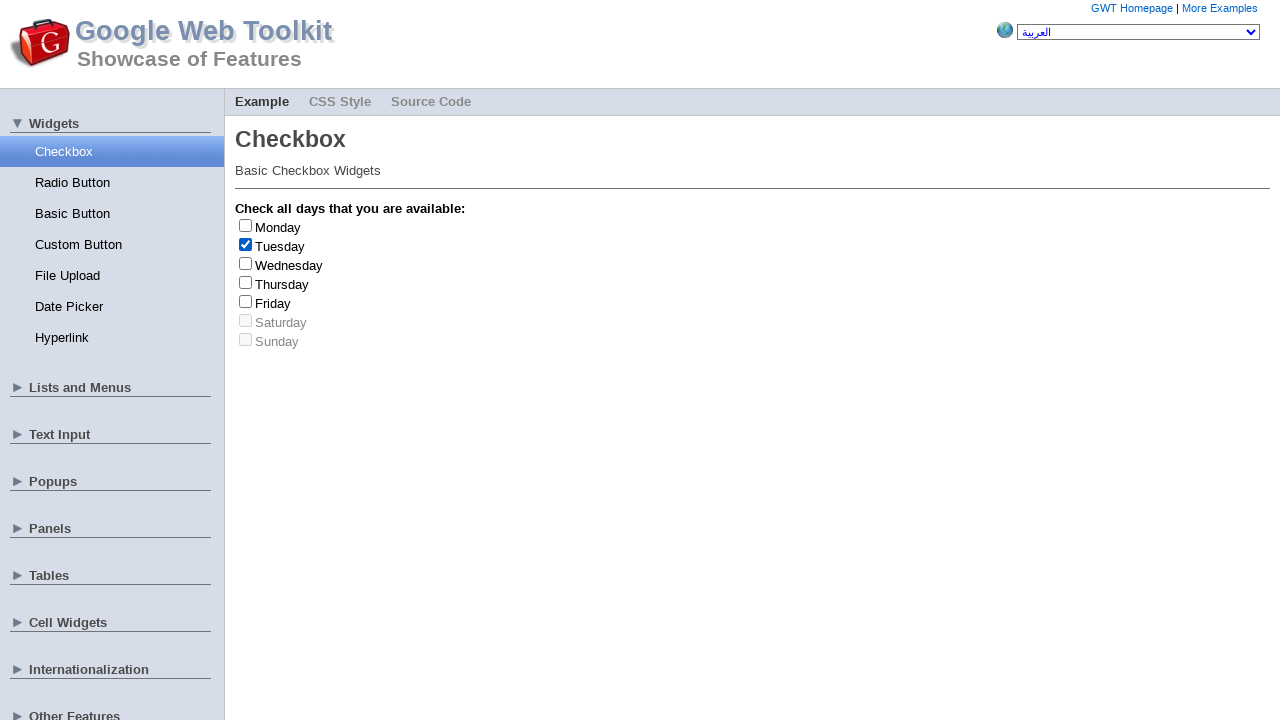

Retrieved day name: Tuesday
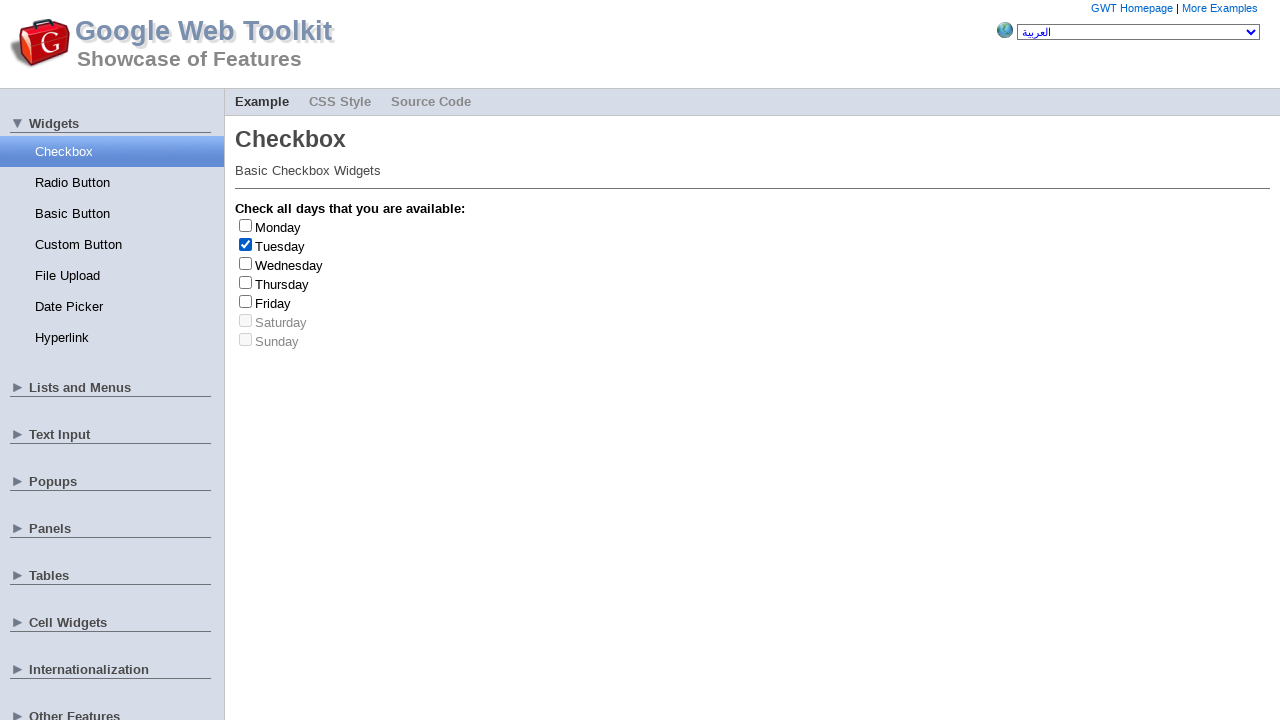

Clicked checkbox to deselect it
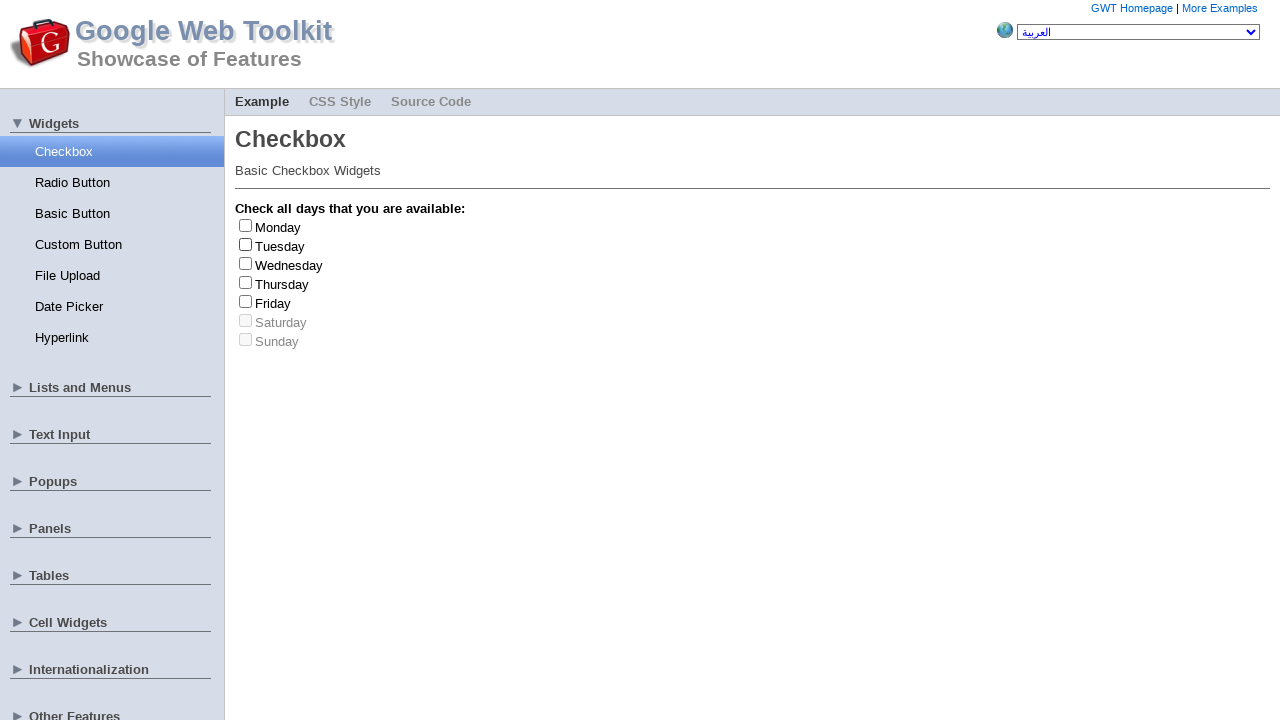

Clicked checkbox to select it
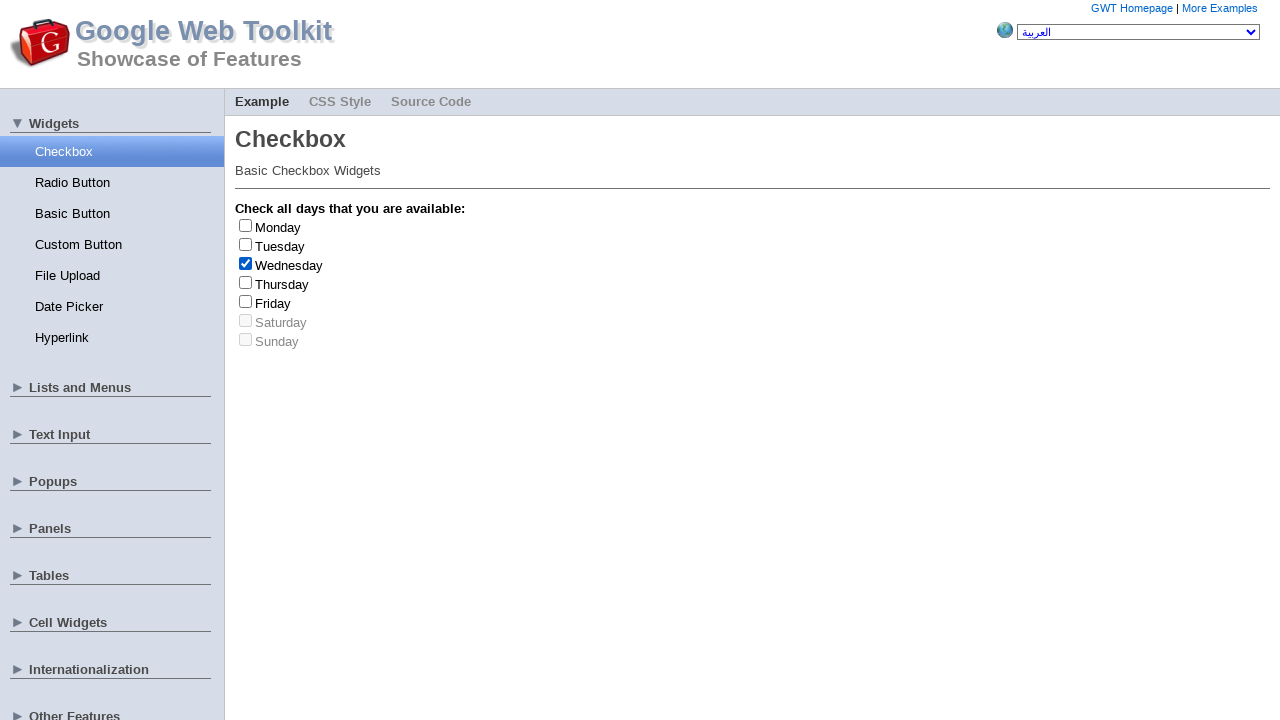

Retrieved day name: Wednesday
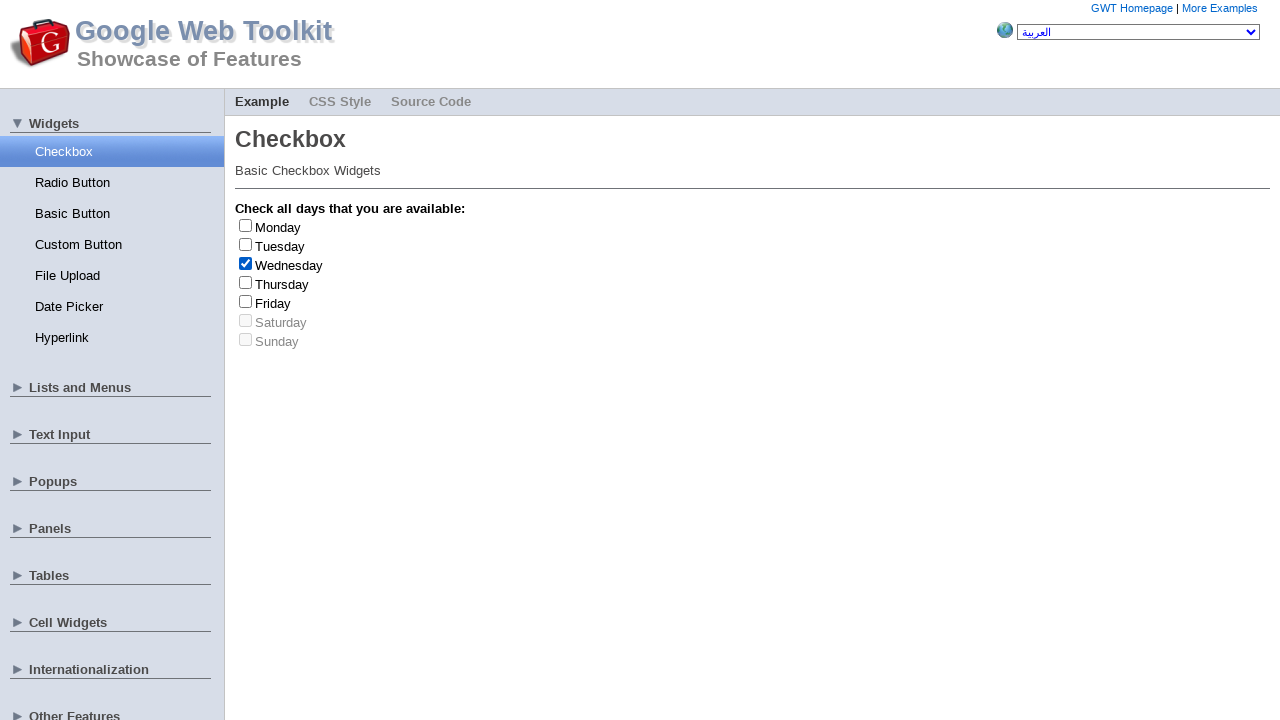

Clicked checkbox to deselect it
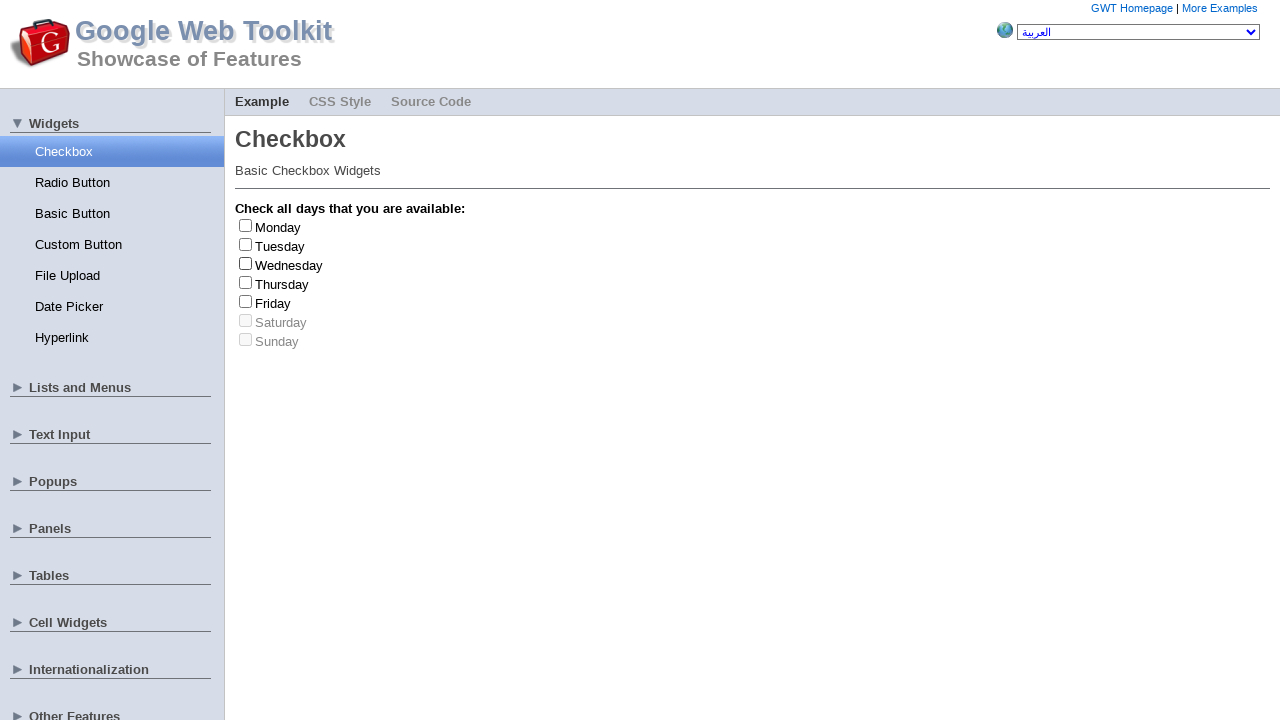

Clicked checkbox to select it
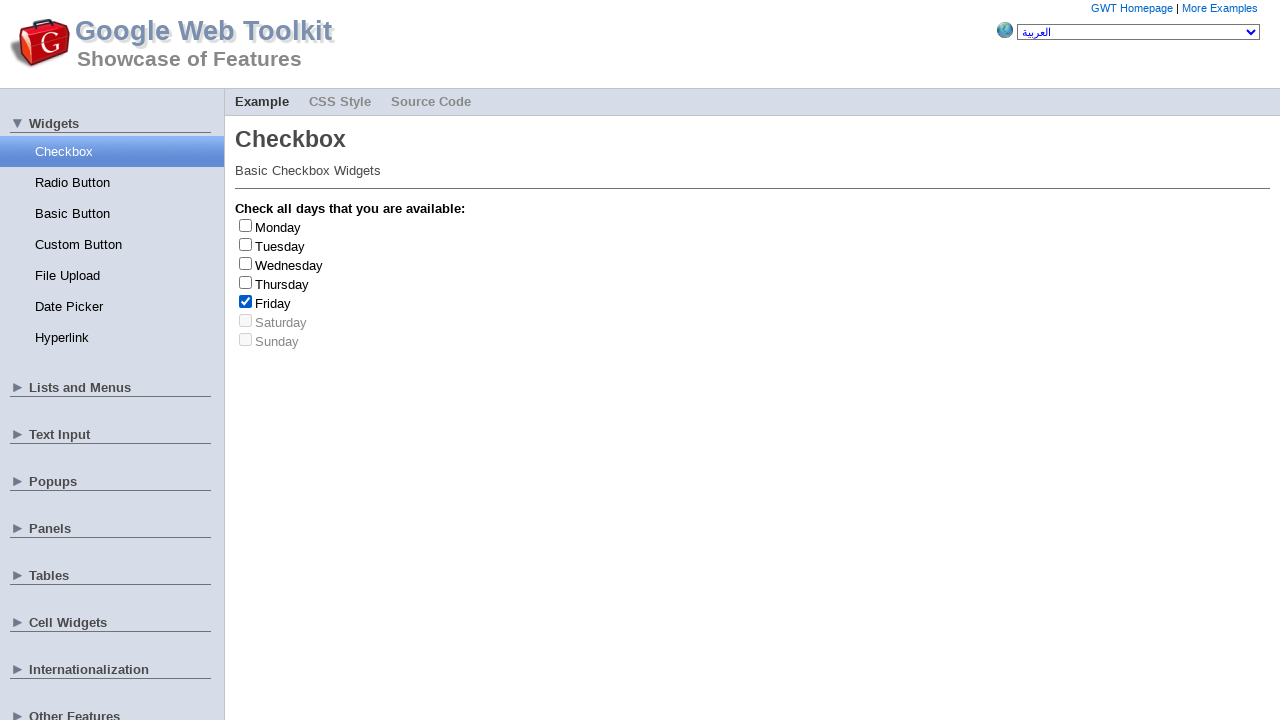

Retrieved day name: Friday
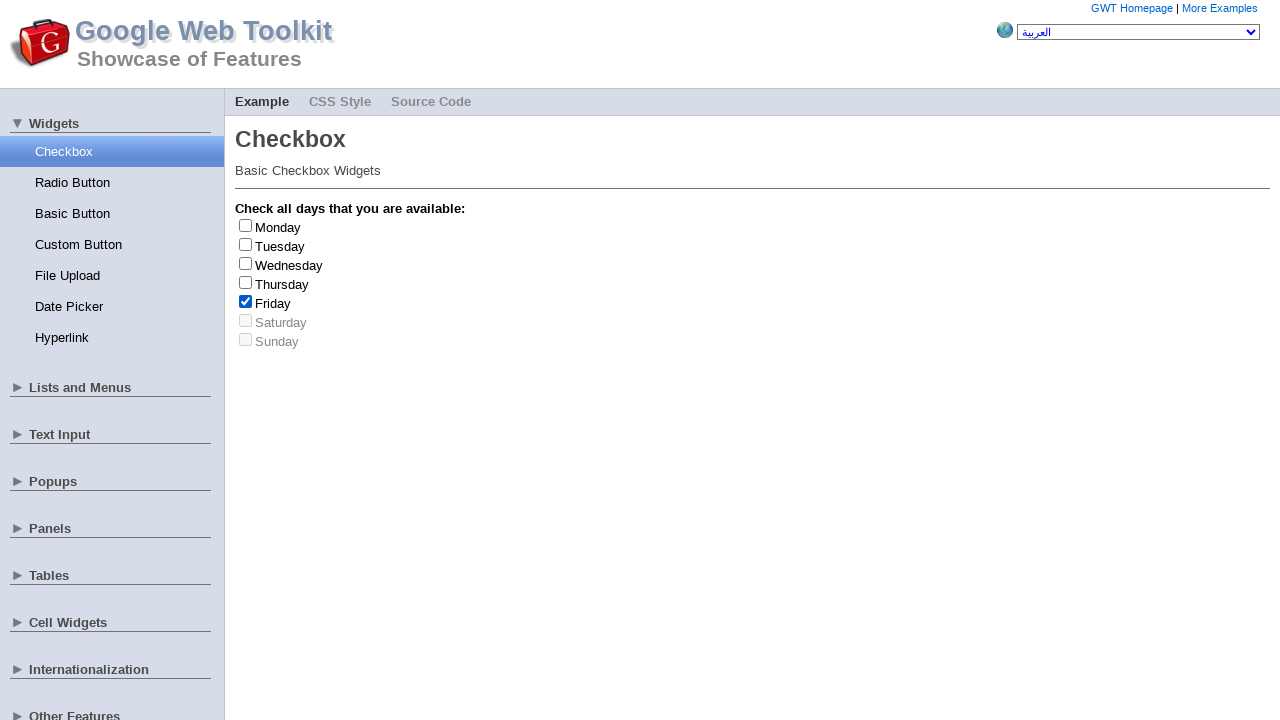

Clicked checkbox to deselect it
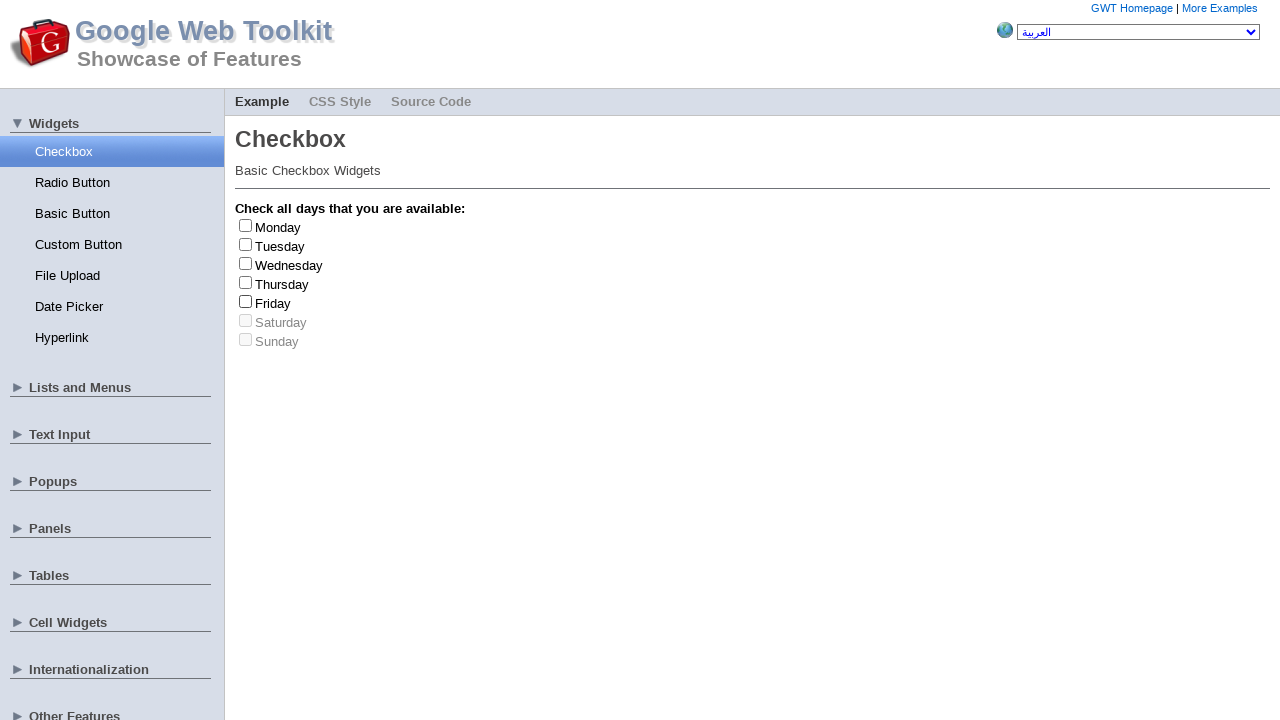

Friday toggled 1 time(s)
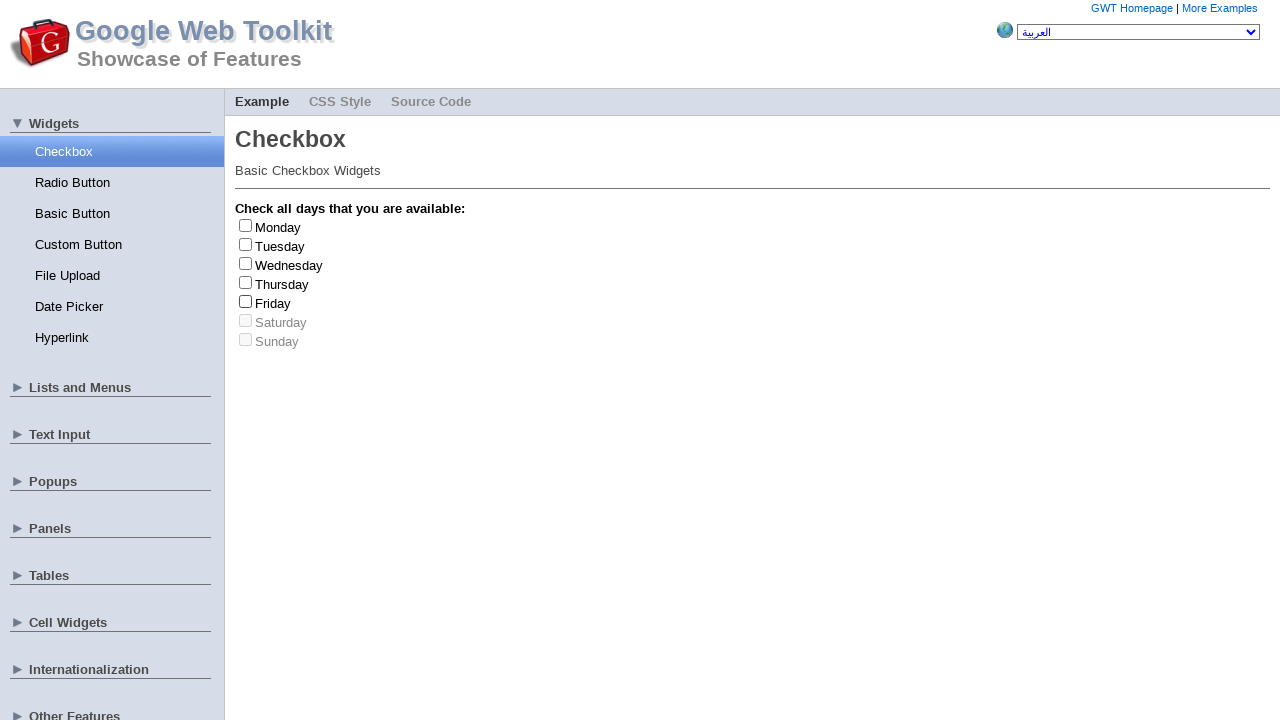

Clicked checkbox to select it
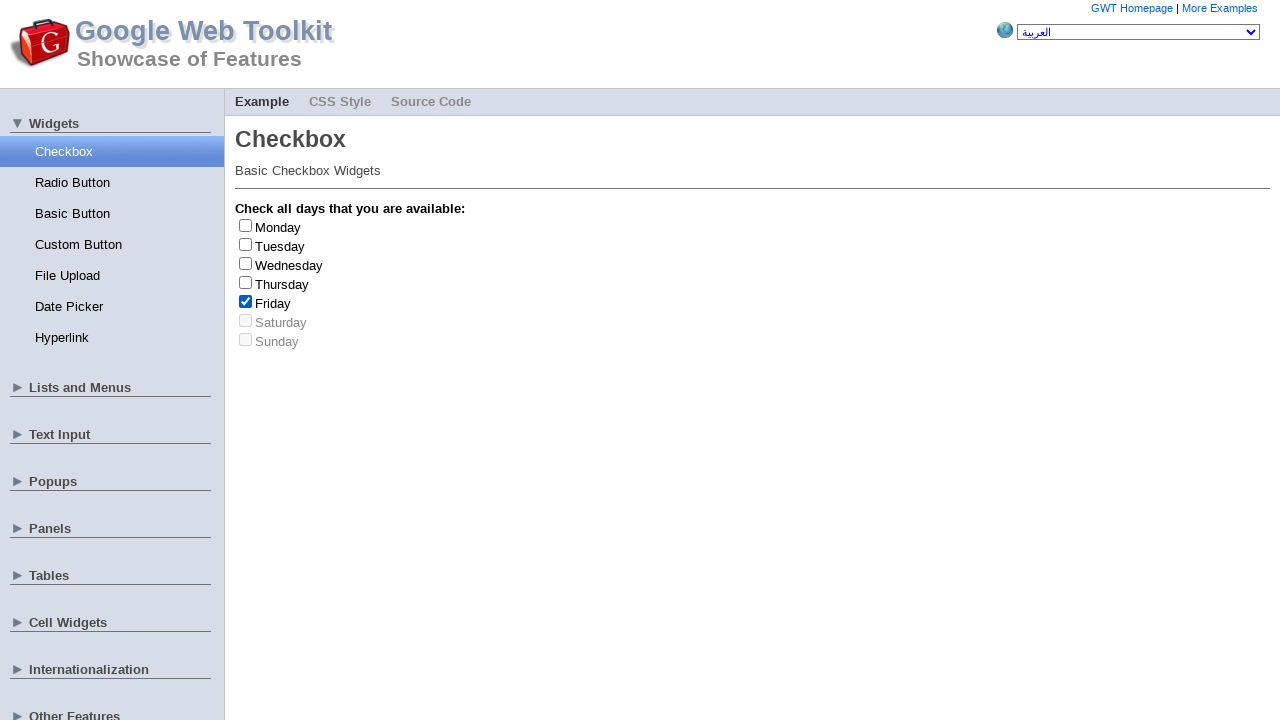

Retrieved day name: Friday
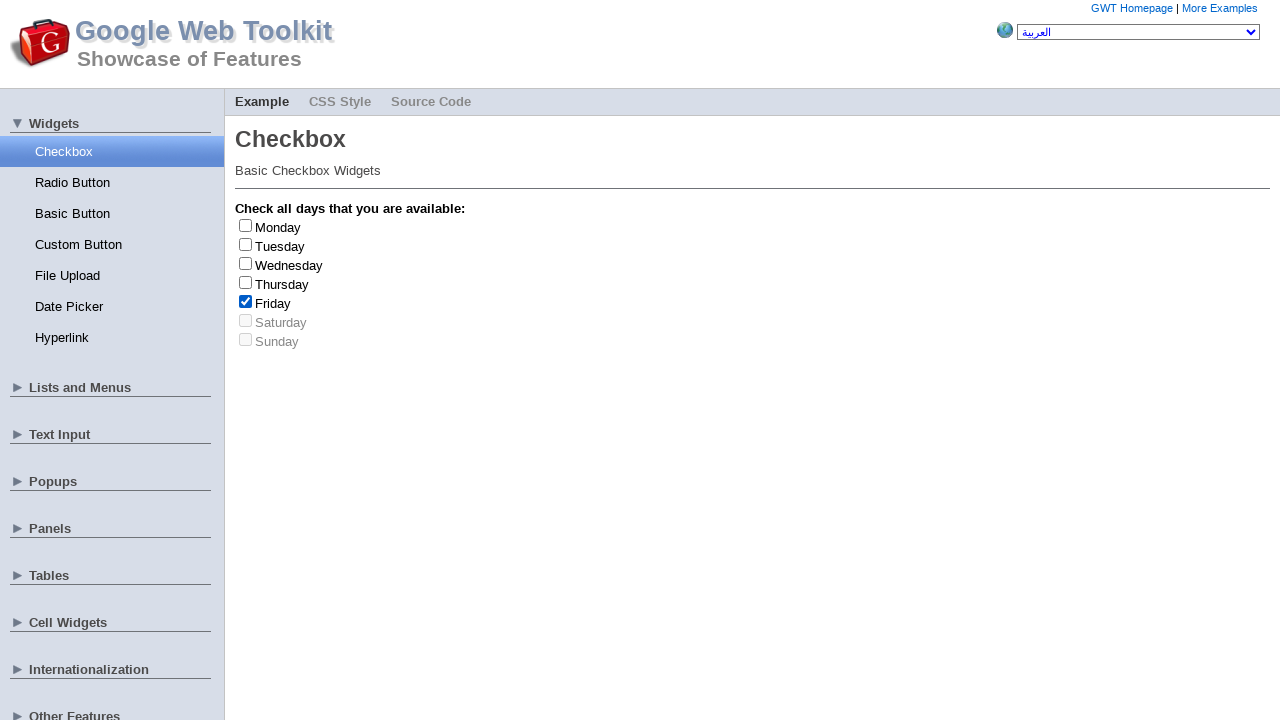

Clicked checkbox to deselect it
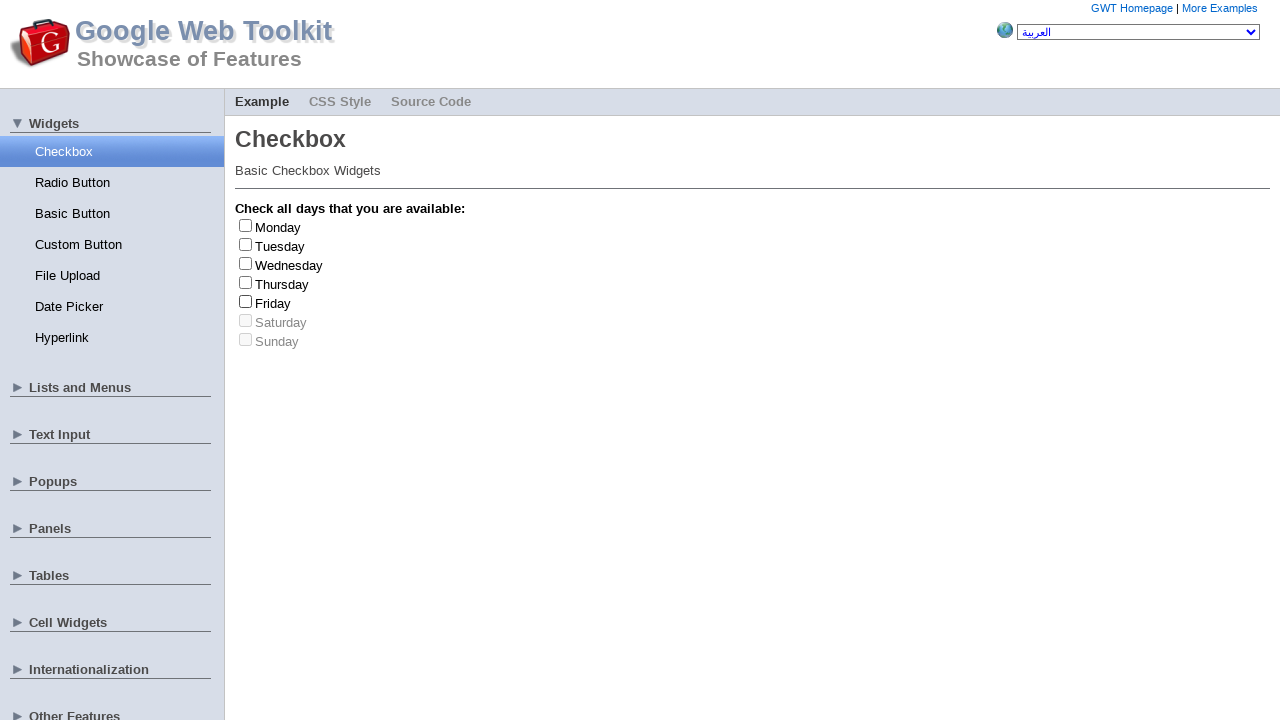

Friday toggled 2 time(s)
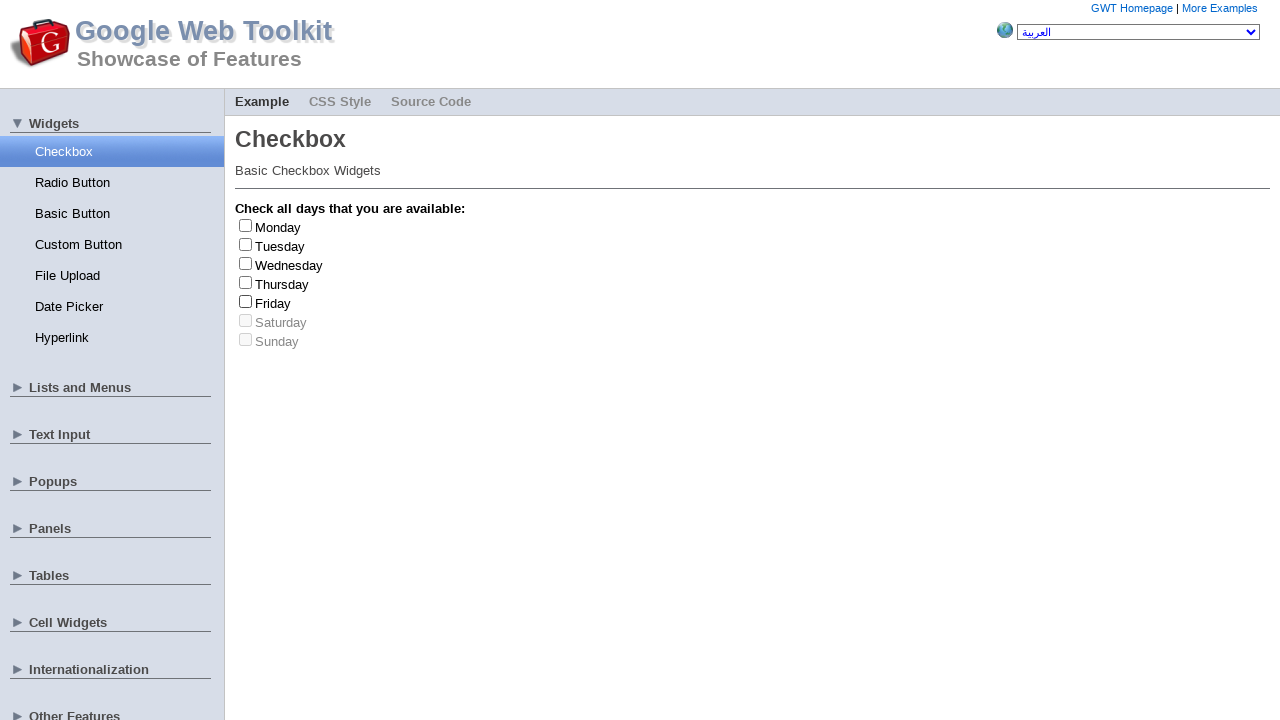

Clicked checkbox to select it
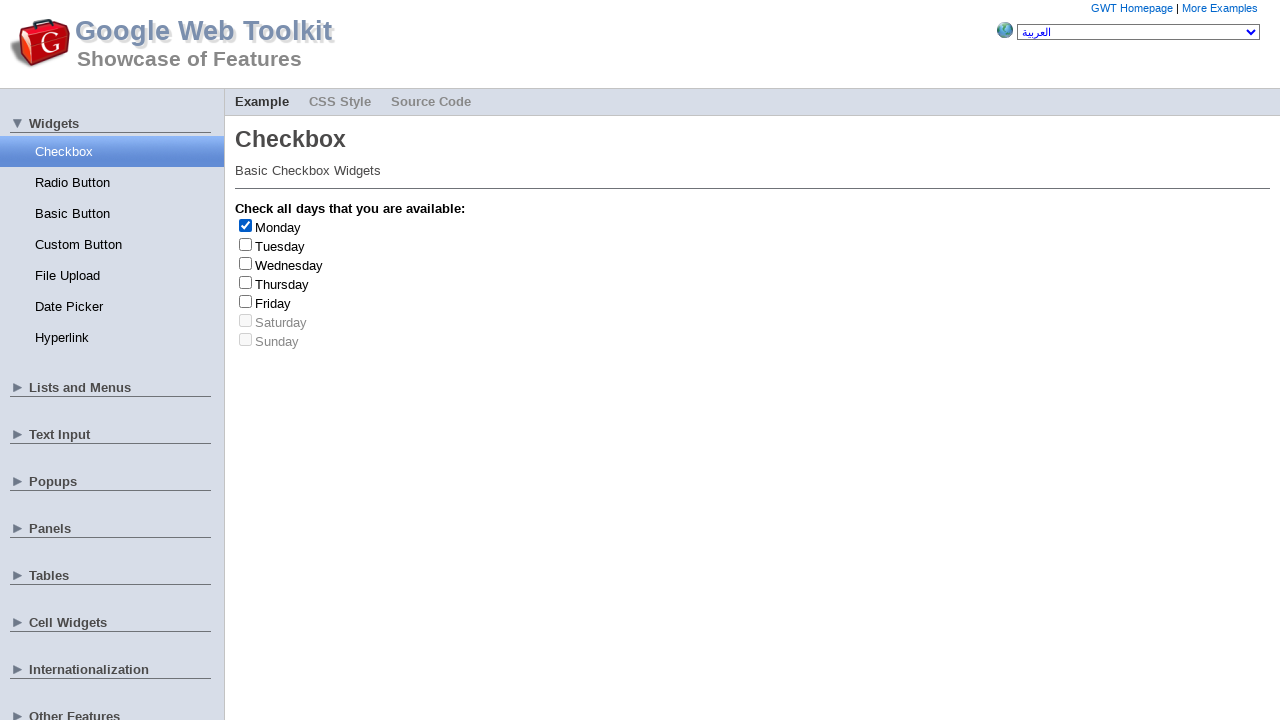

Retrieved day name: Monday
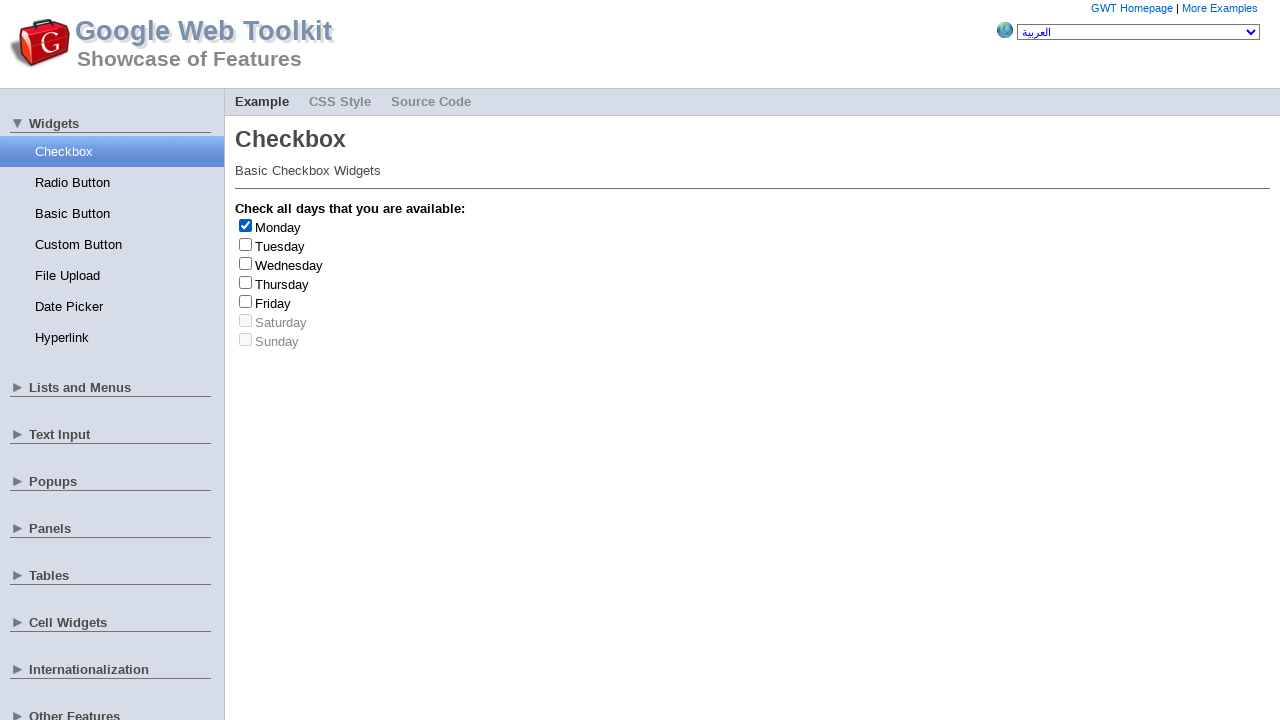

Clicked checkbox to deselect it
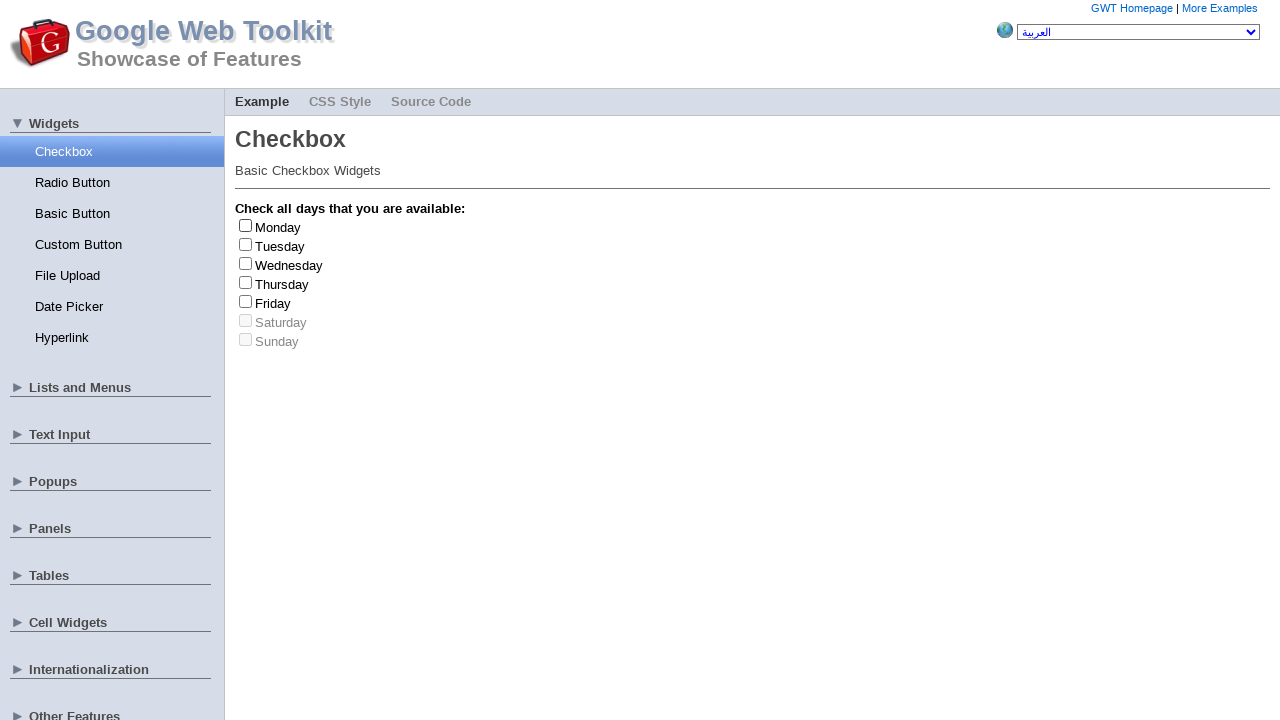

Clicked checkbox to select it
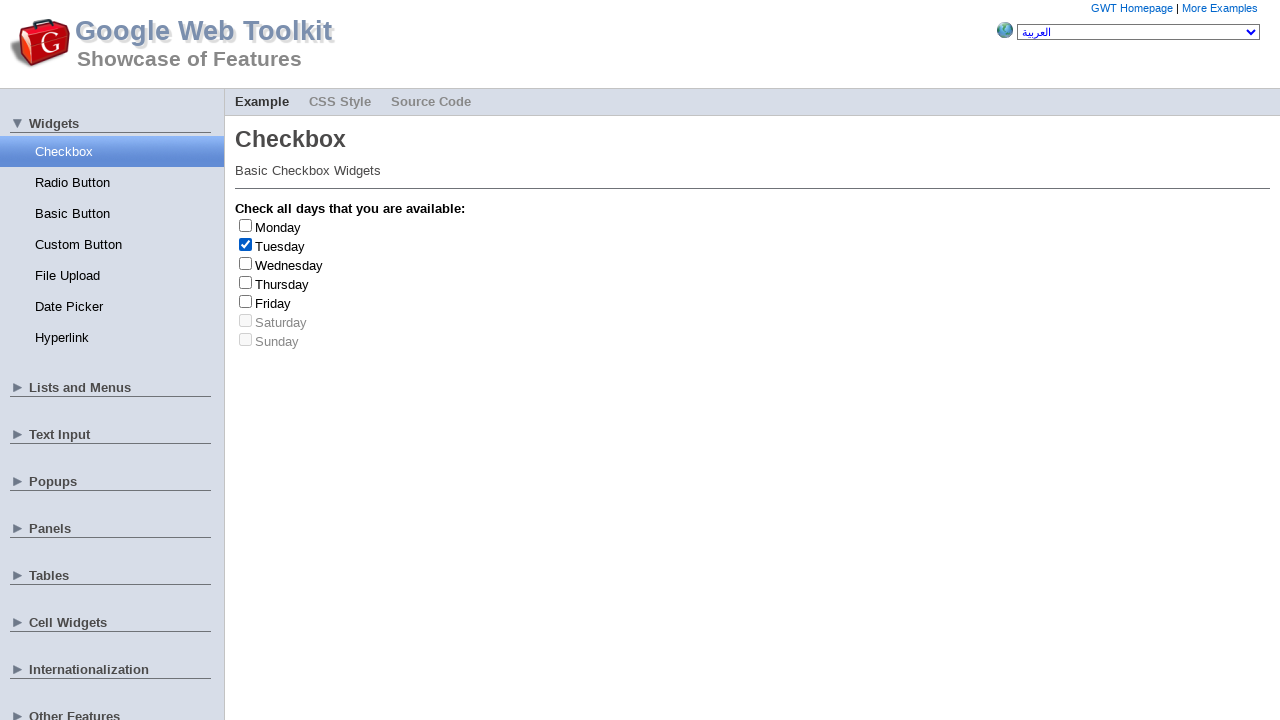

Retrieved day name: Tuesday
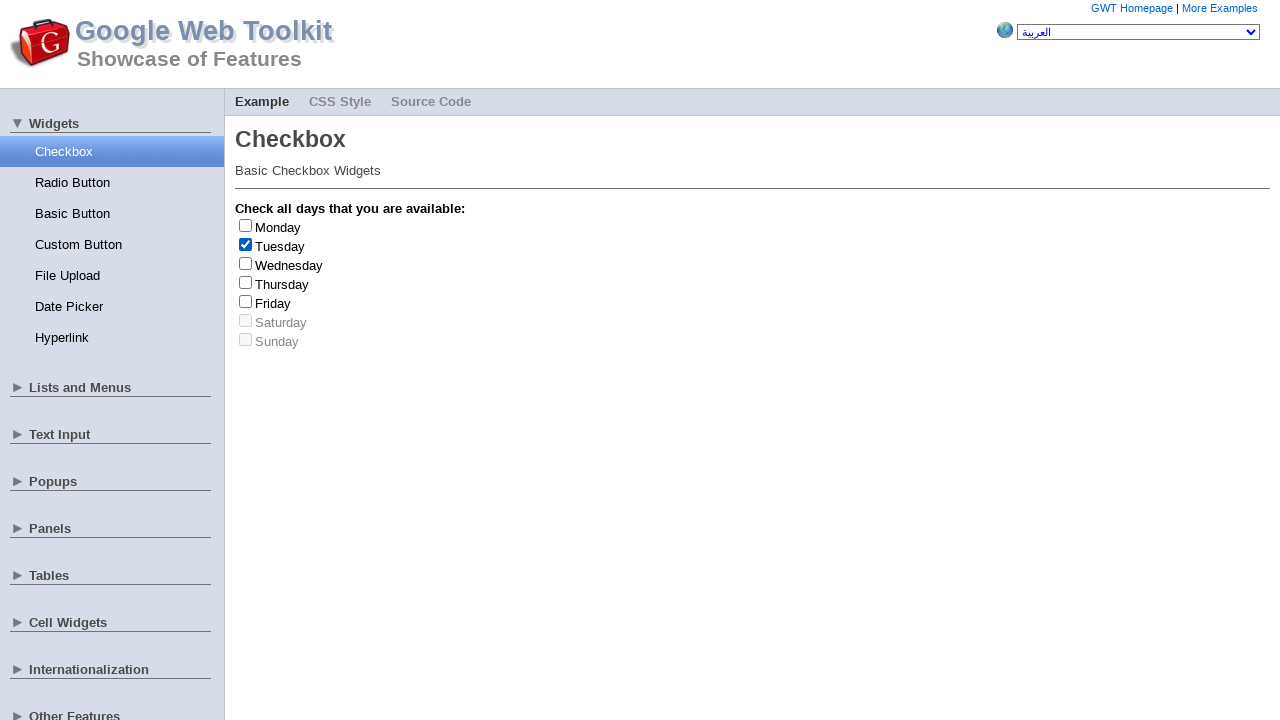

Clicked checkbox to deselect it
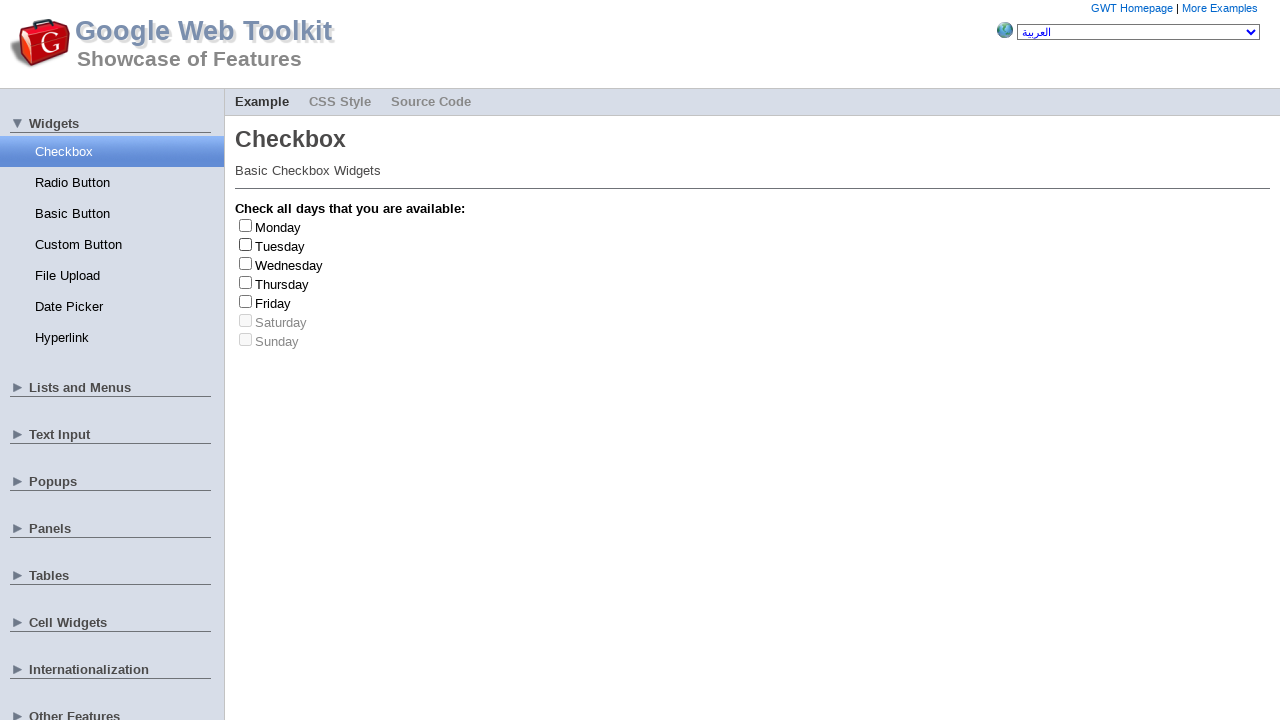

Clicked checkbox to select it
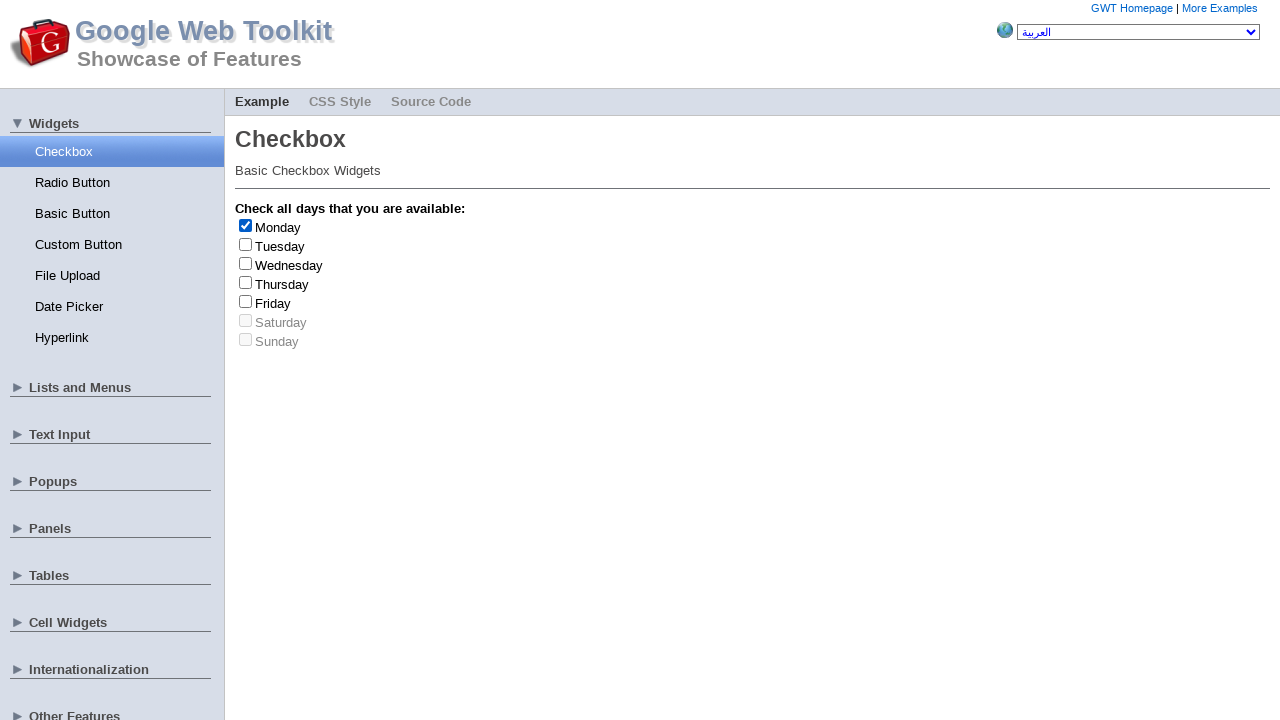

Retrieved day name: Monday
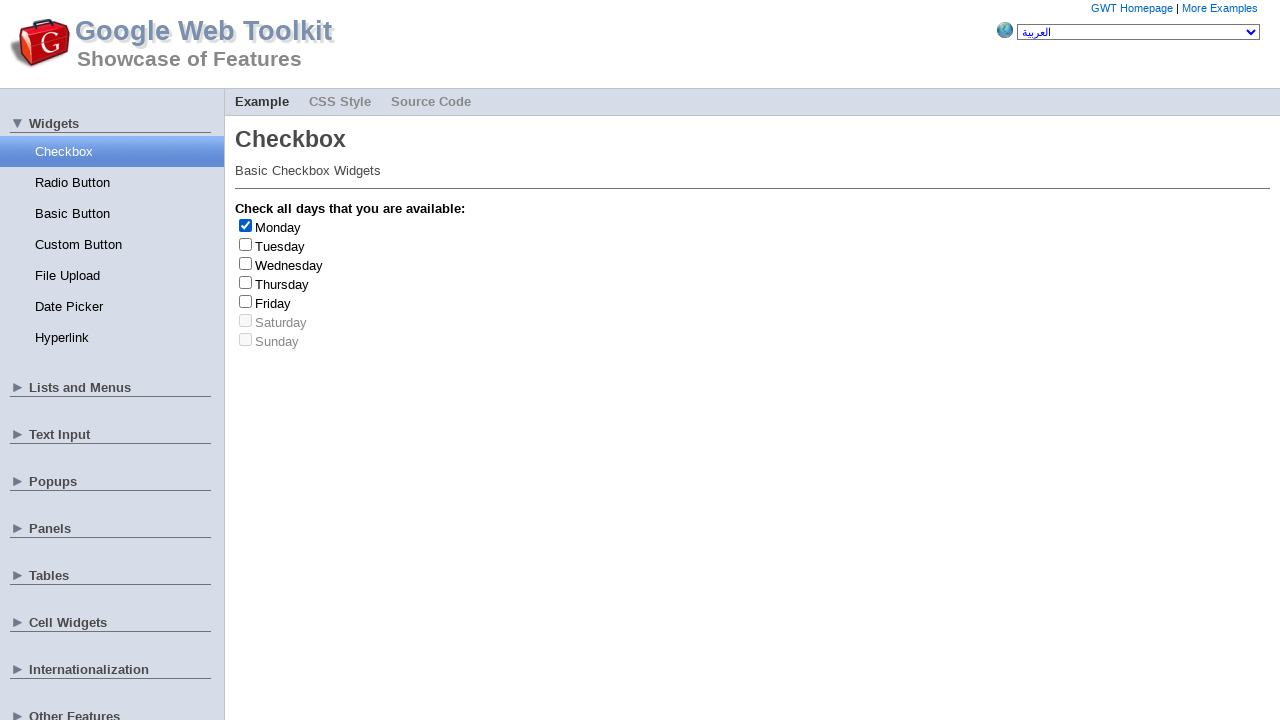

Clicked checkbox to deselect it
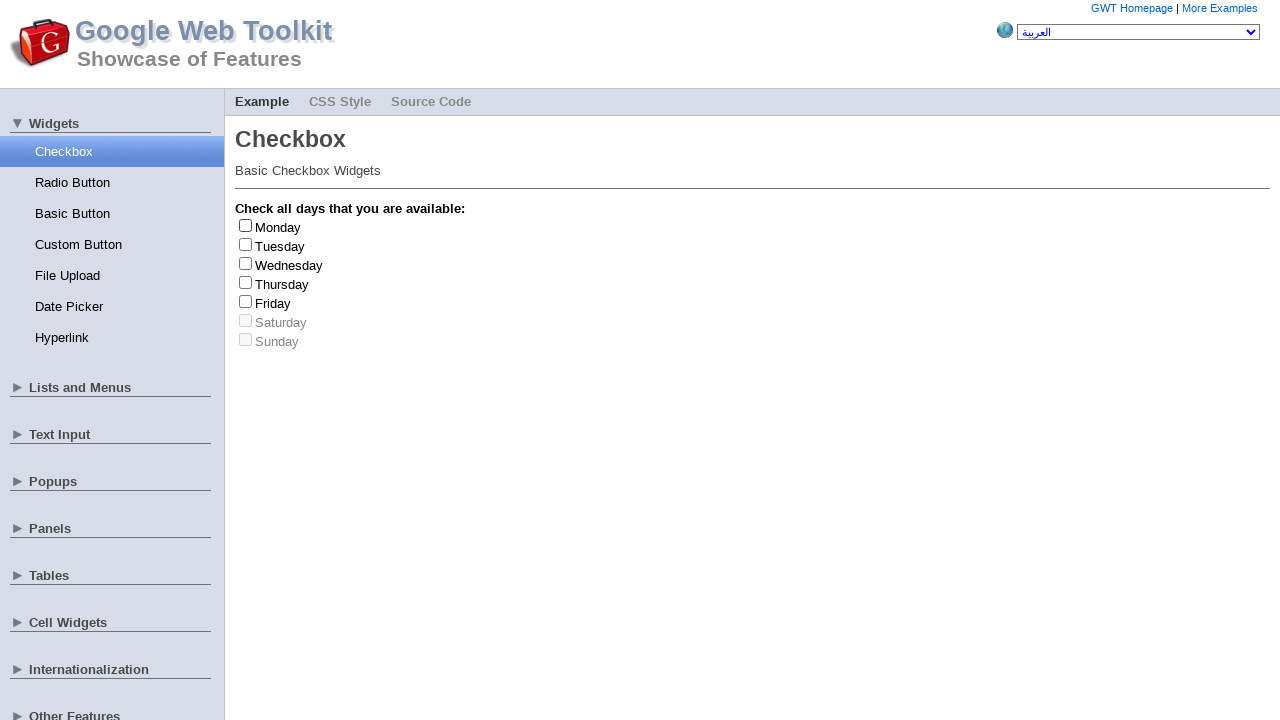

Clicked checkbox to select it
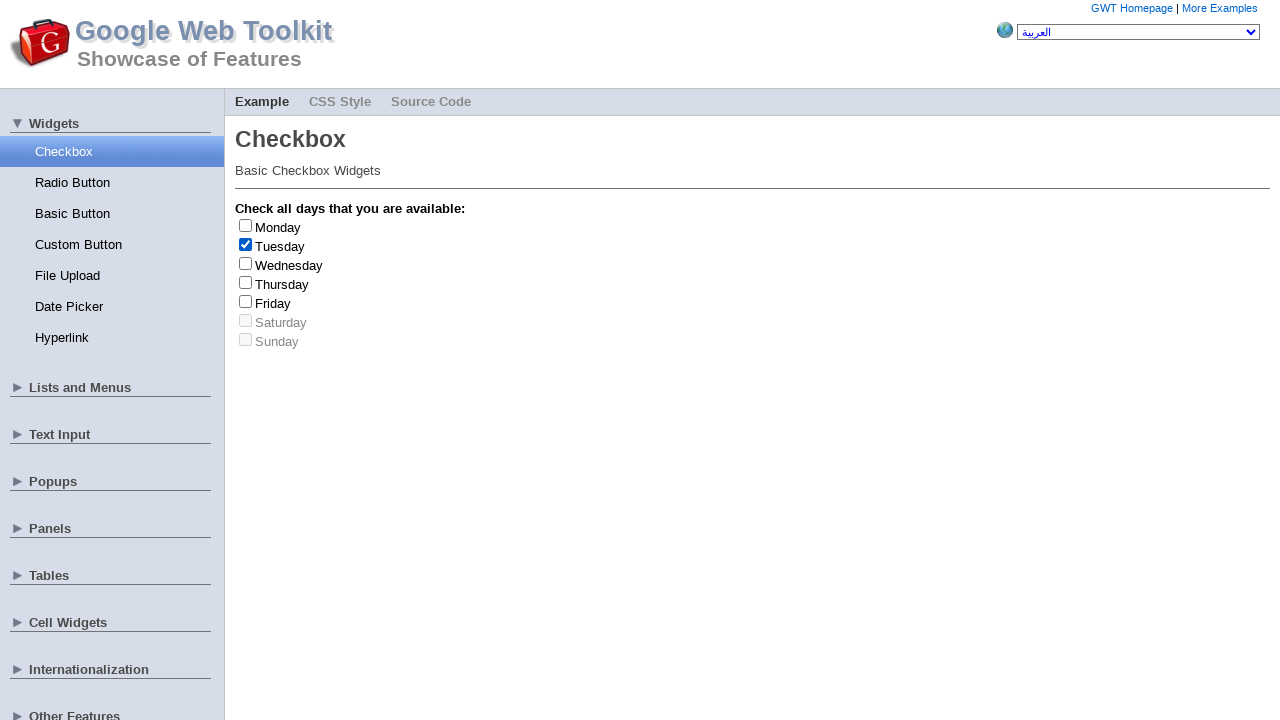

Retrieved day name: Tuesday
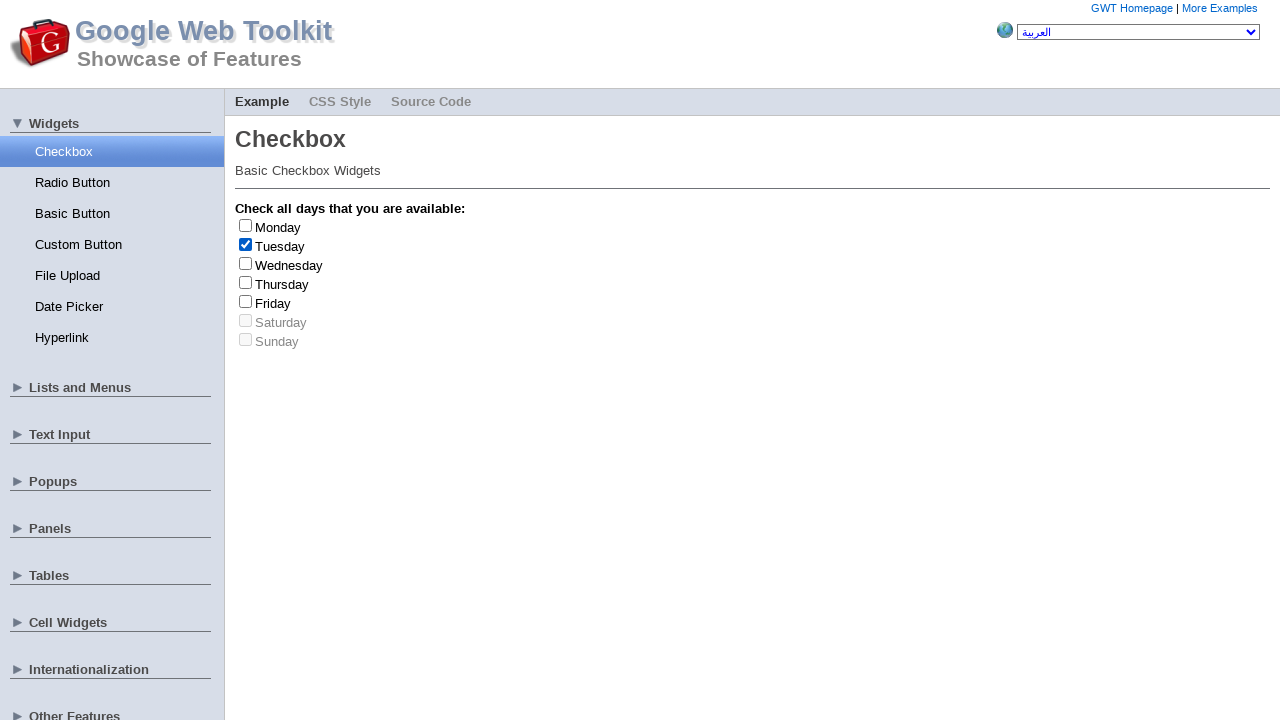

Clicked checkbox to deselect it
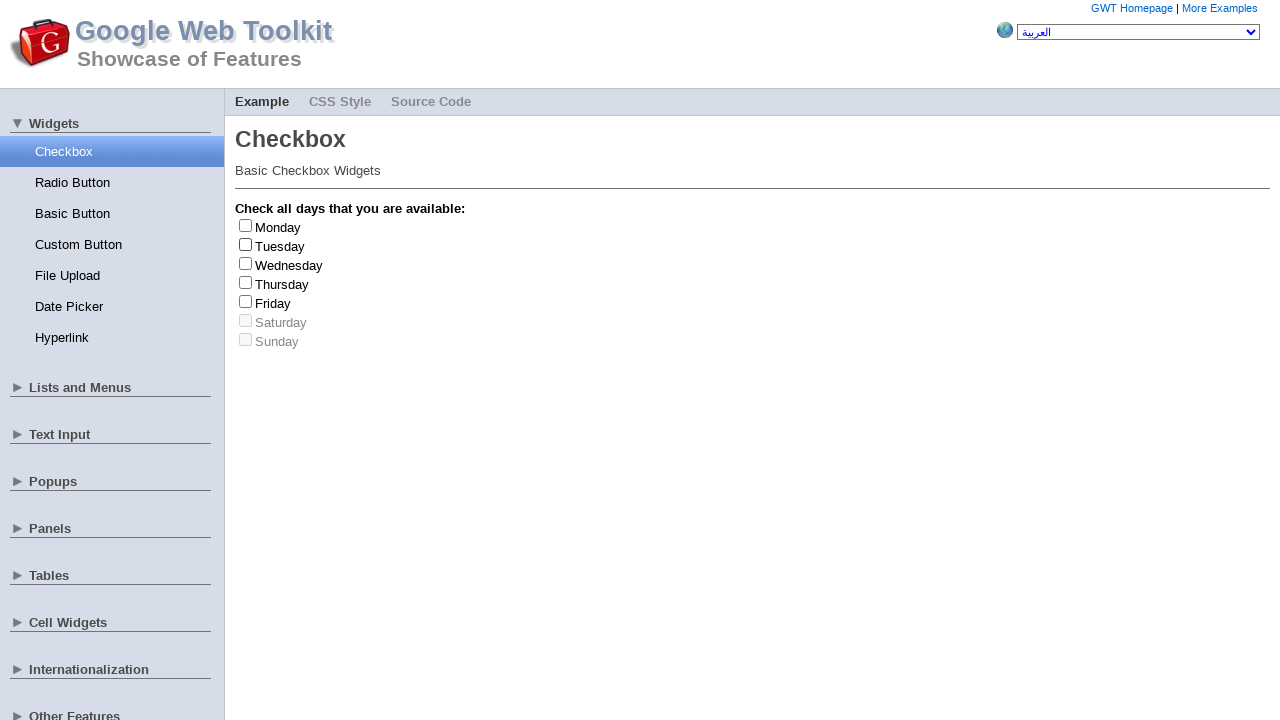

Clicked checkbox to select it
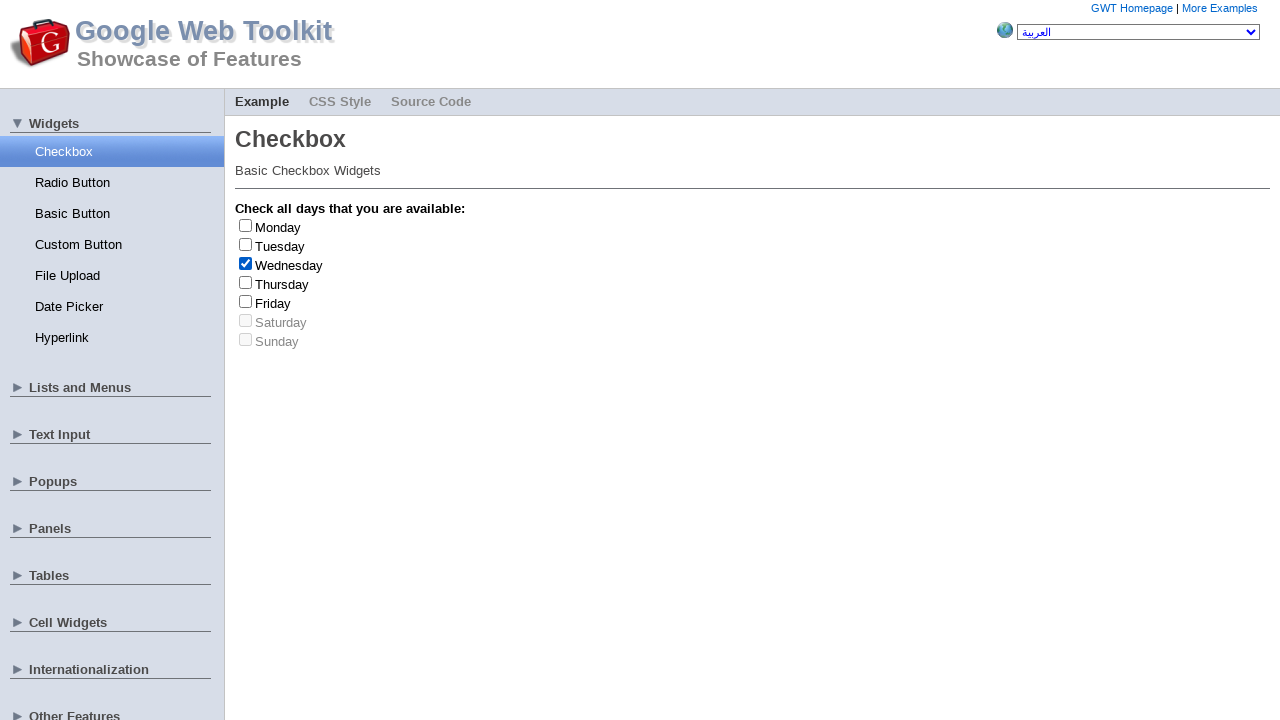

Retrieved day name: Wednesday
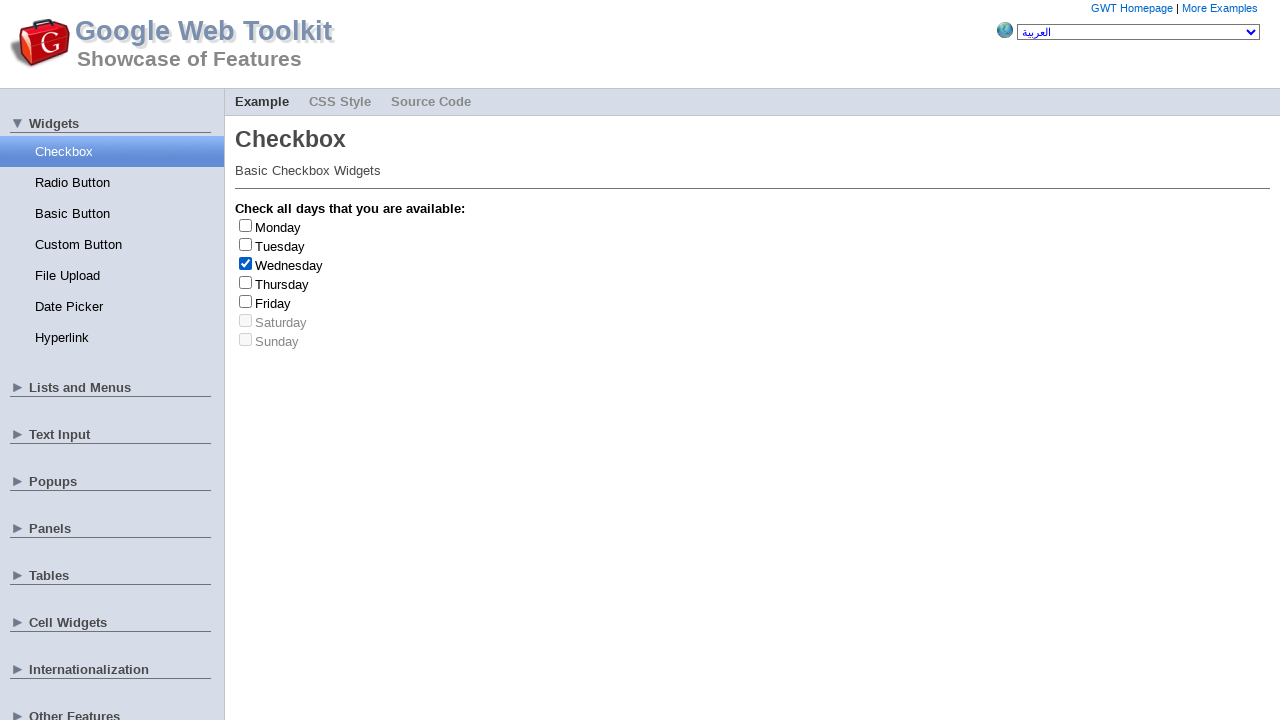

Clicked checkbox to deselect it
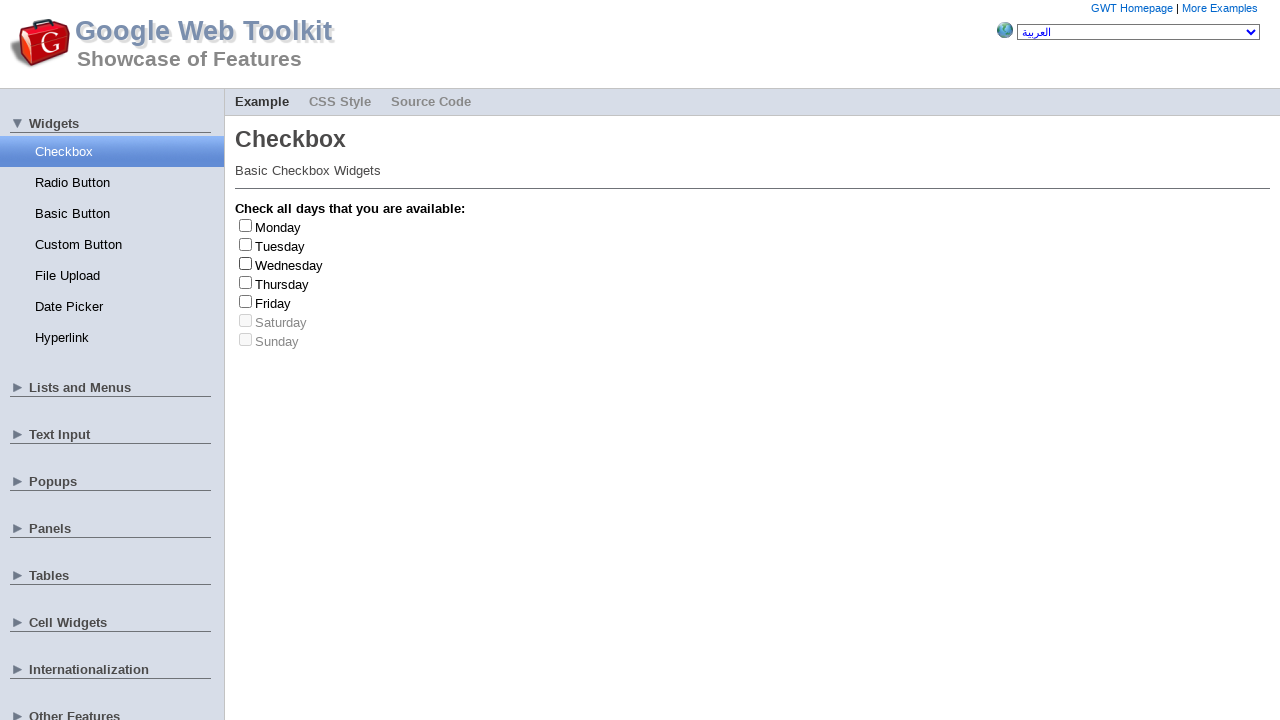

Clicked checkbox to select it
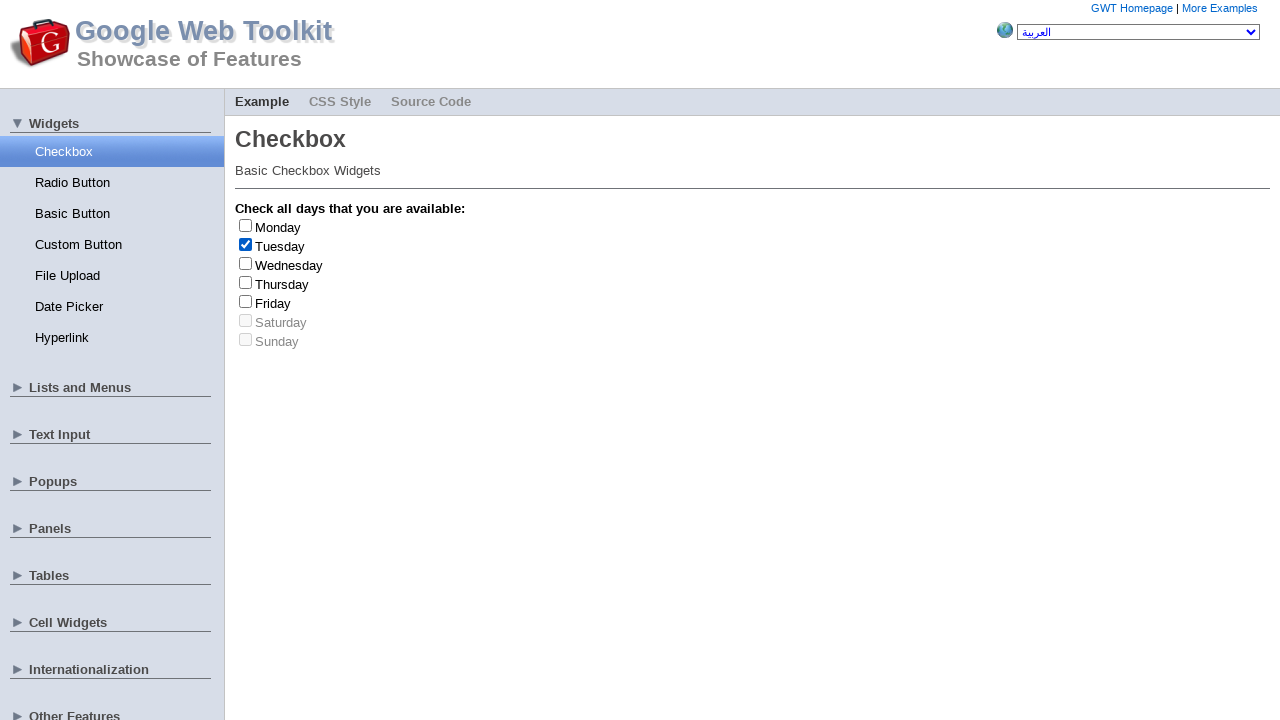

Retrieved day name: Tuesday
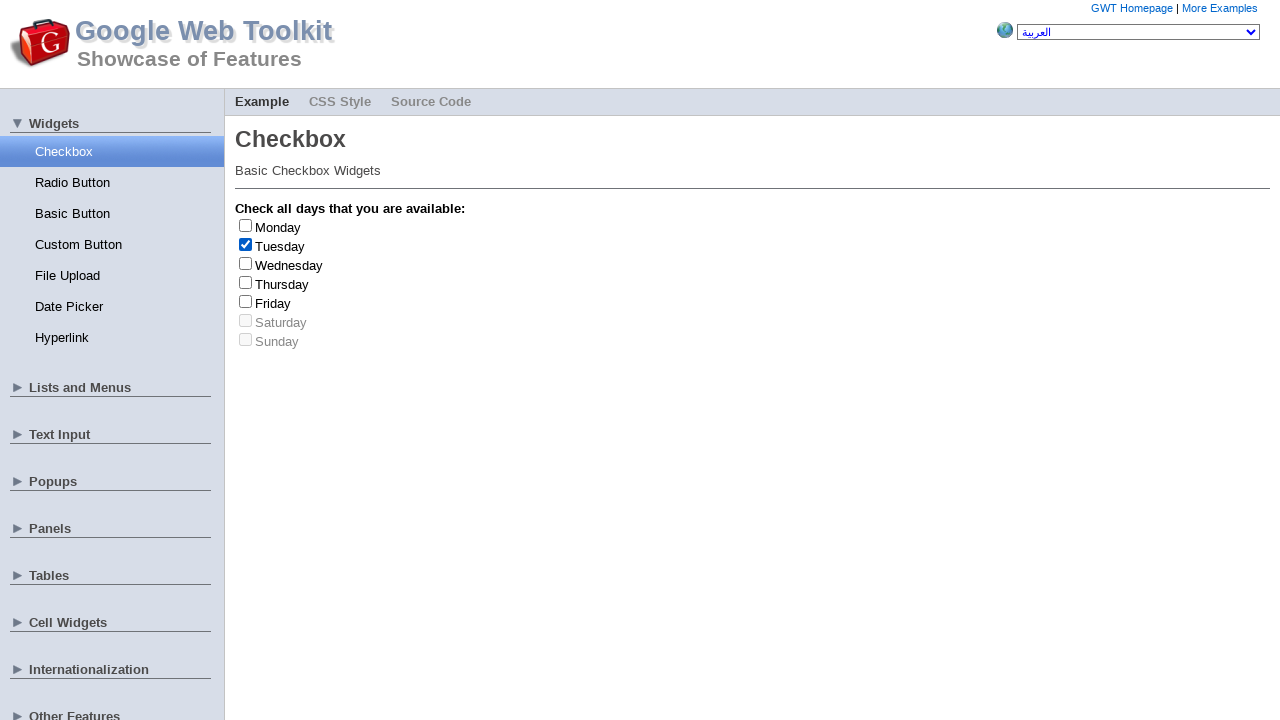

Clicked checkbox to deselect it
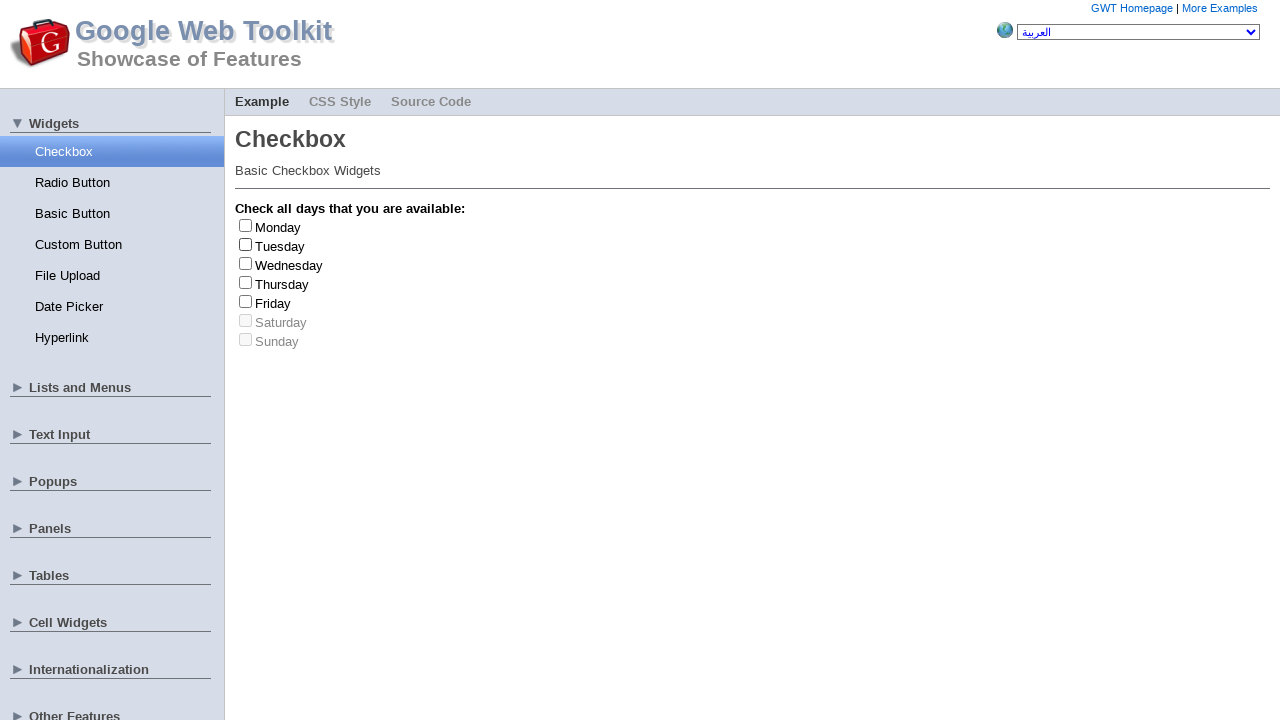

Clicked checkbox to select it
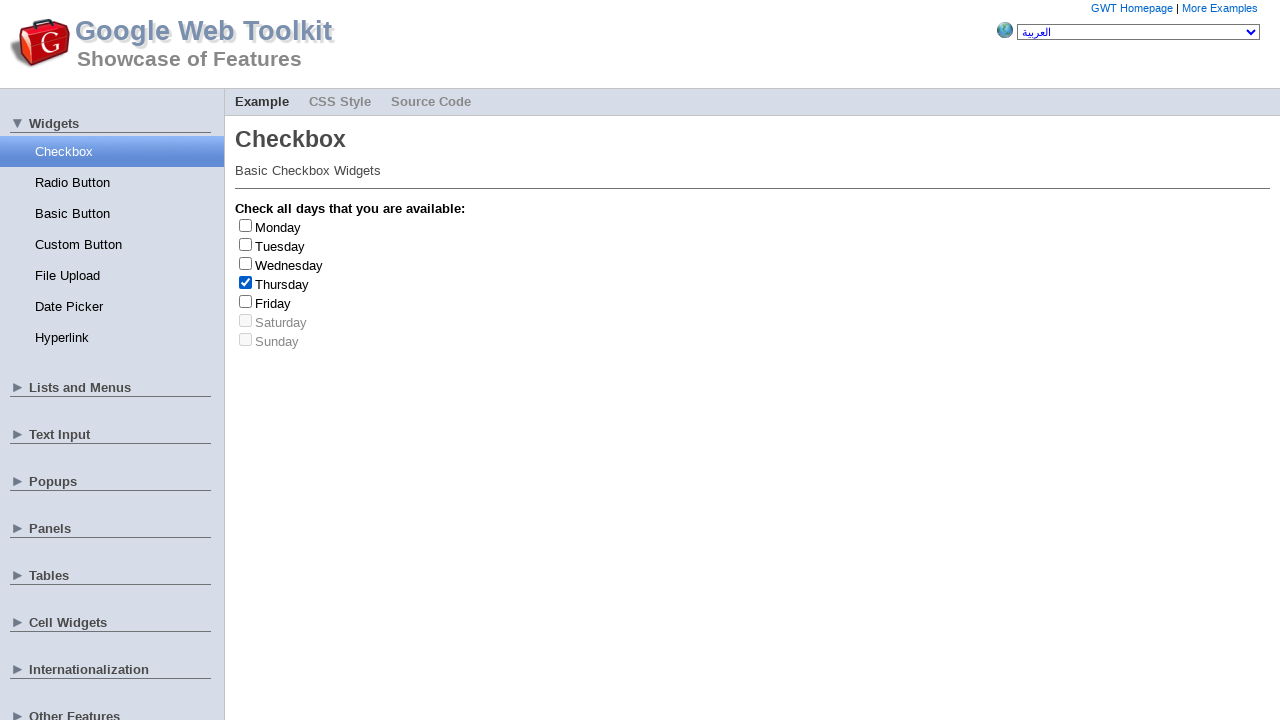

Retrieved day name: Thursday
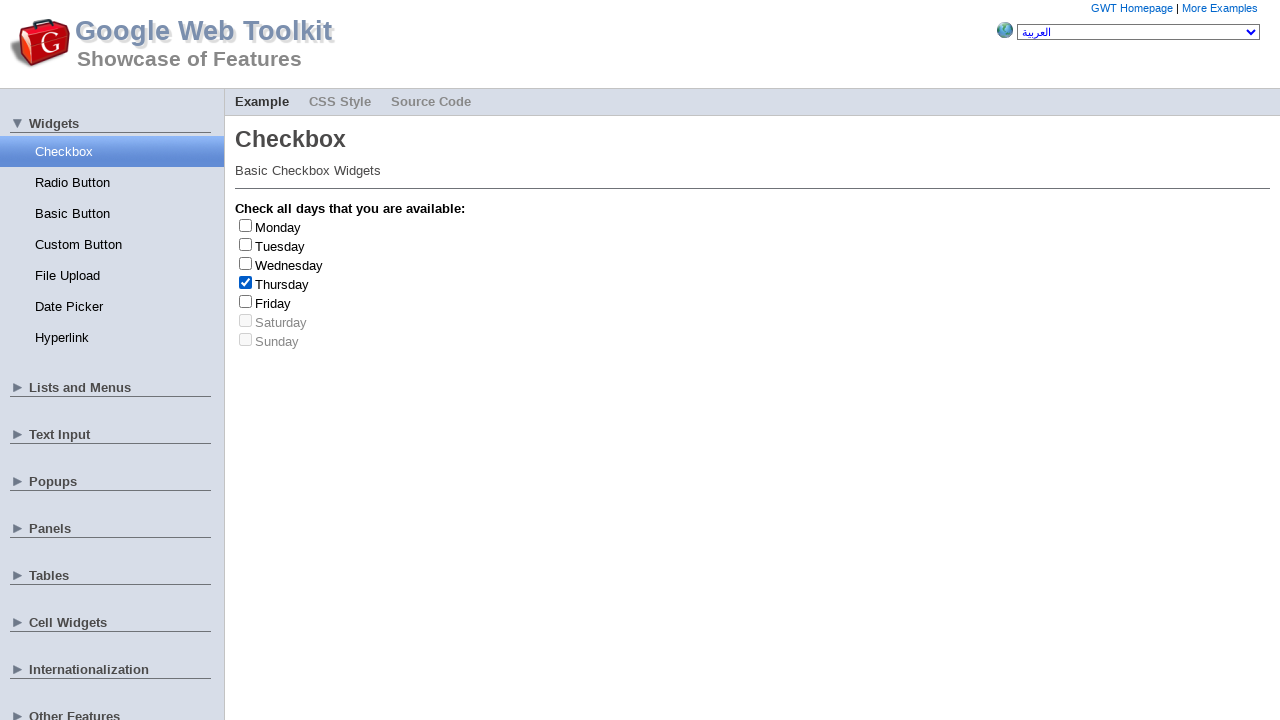

Clicked checkbox to deselect it
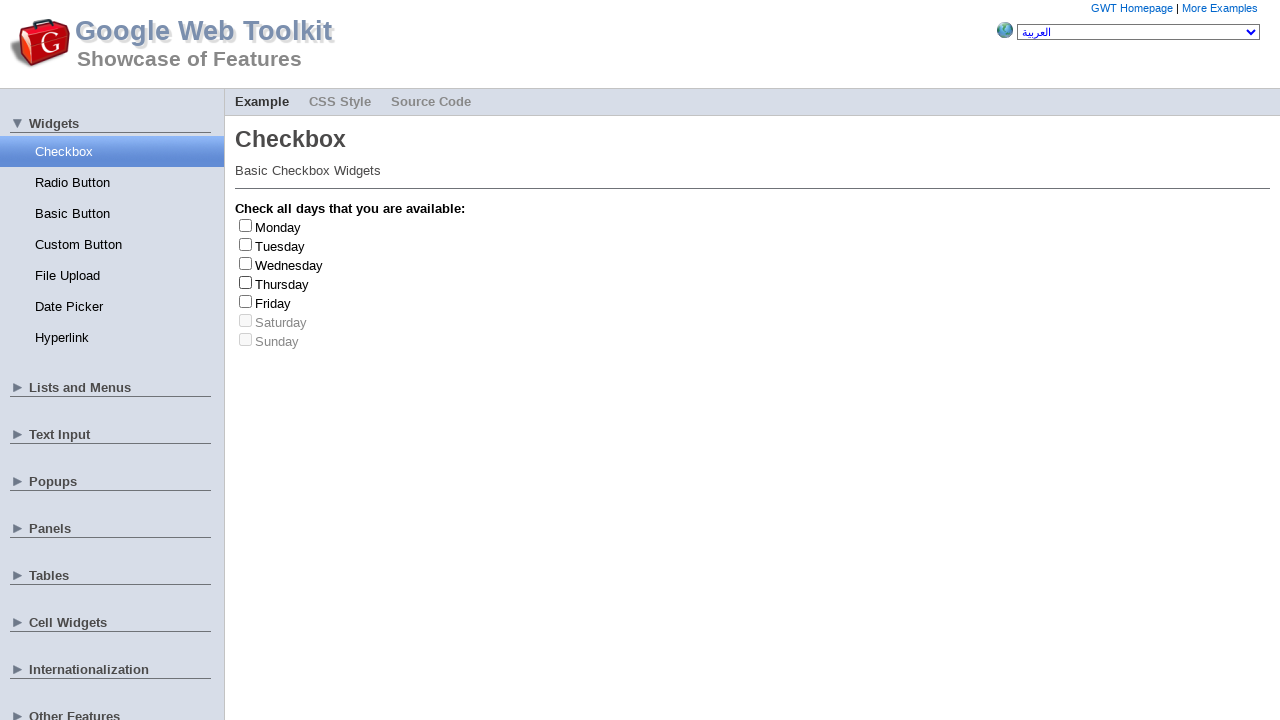

Clicked checkbox to select it
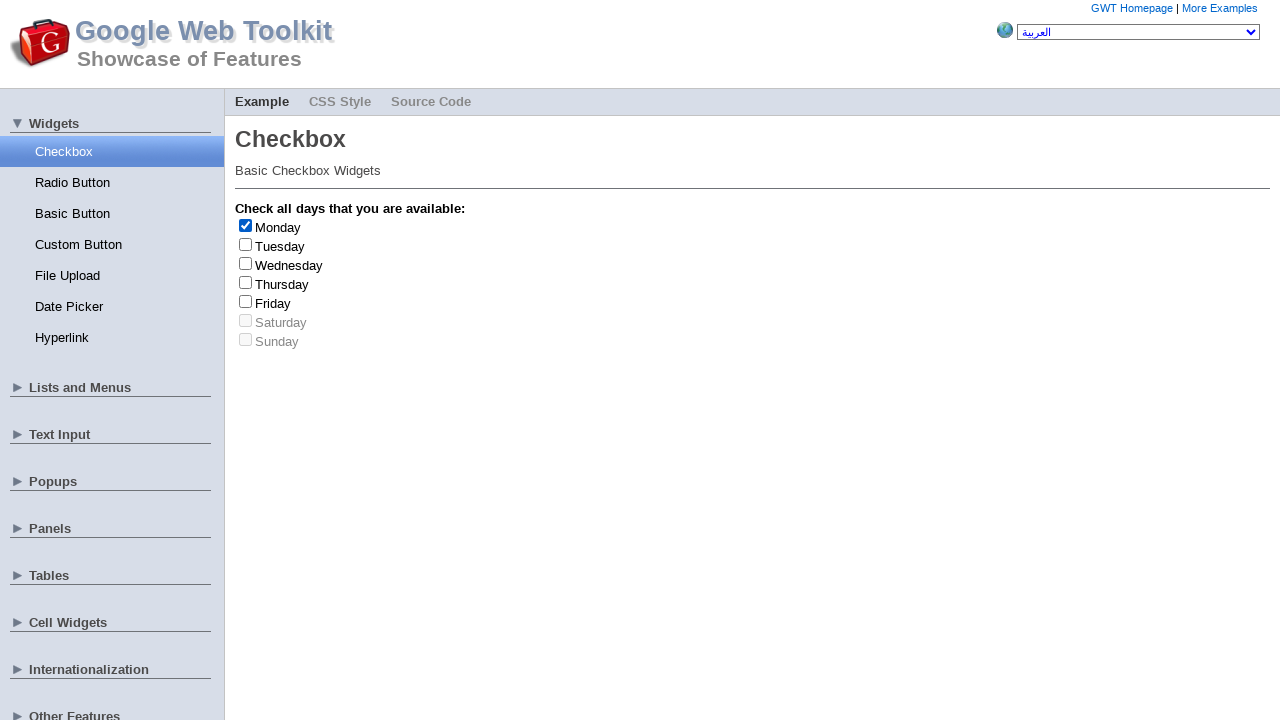

Retrieved day name: Monday
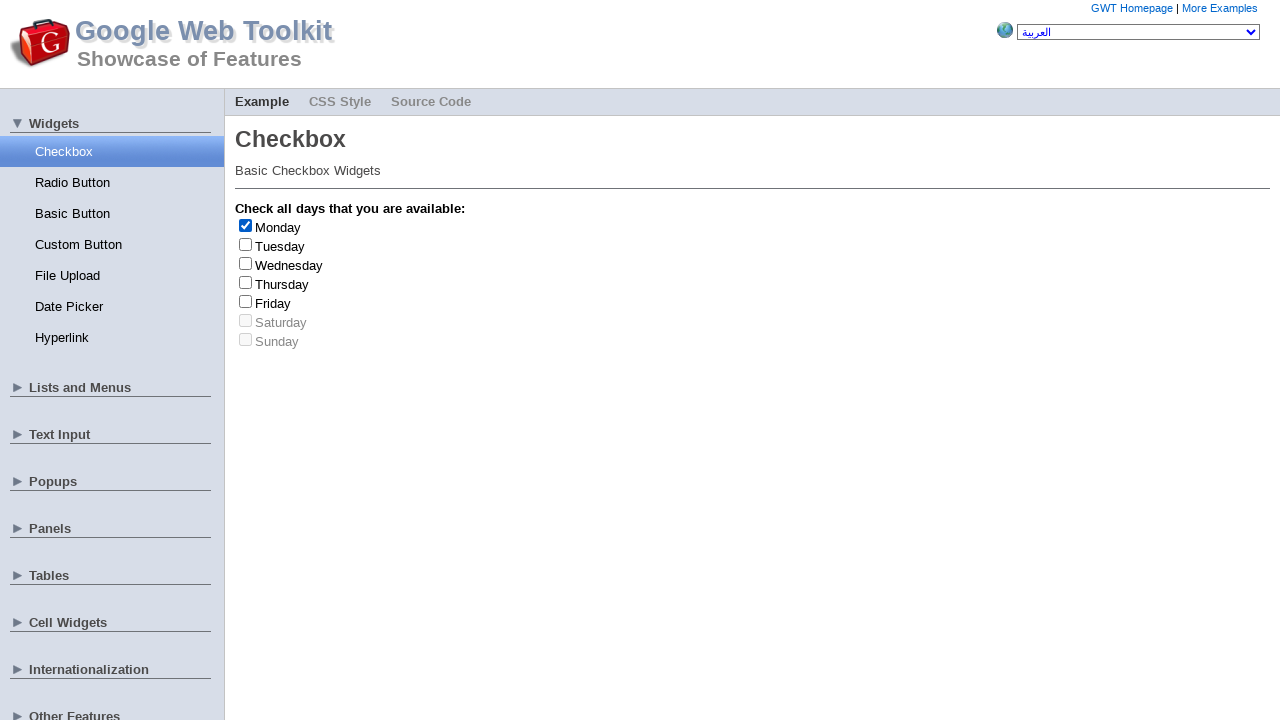

Clicked checkbox to deselect it
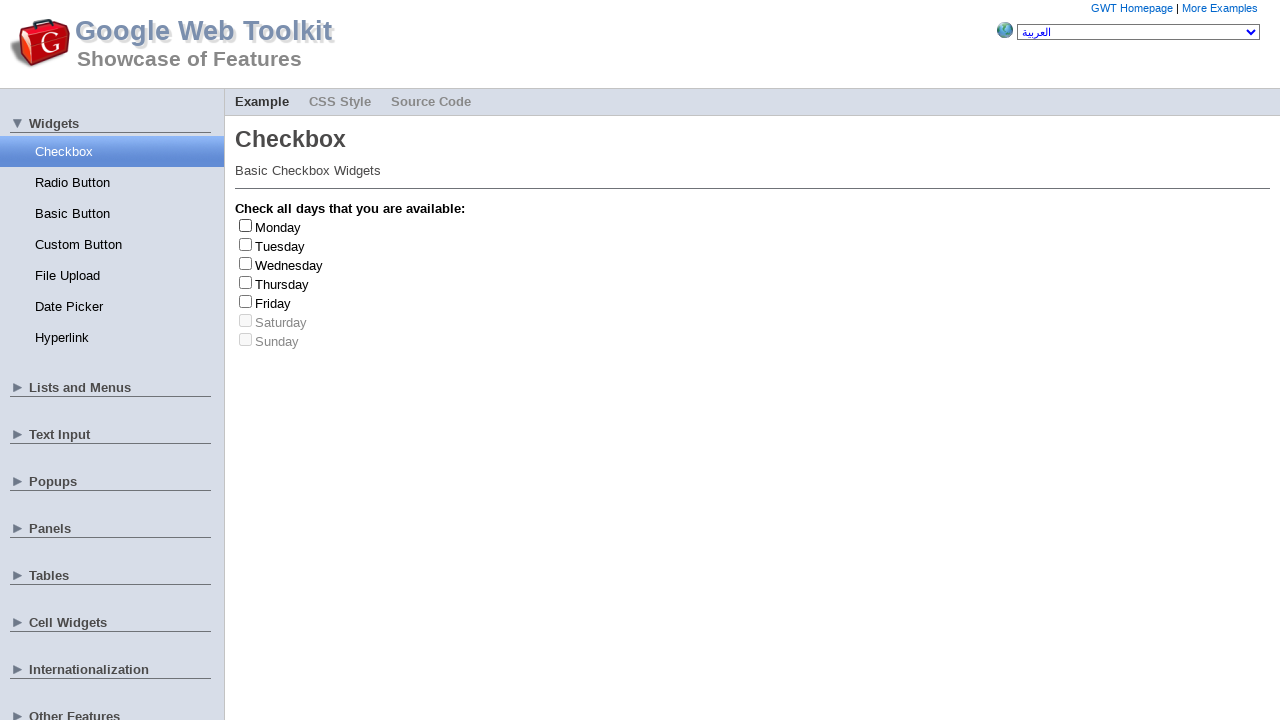

Clicked checkbox to select it
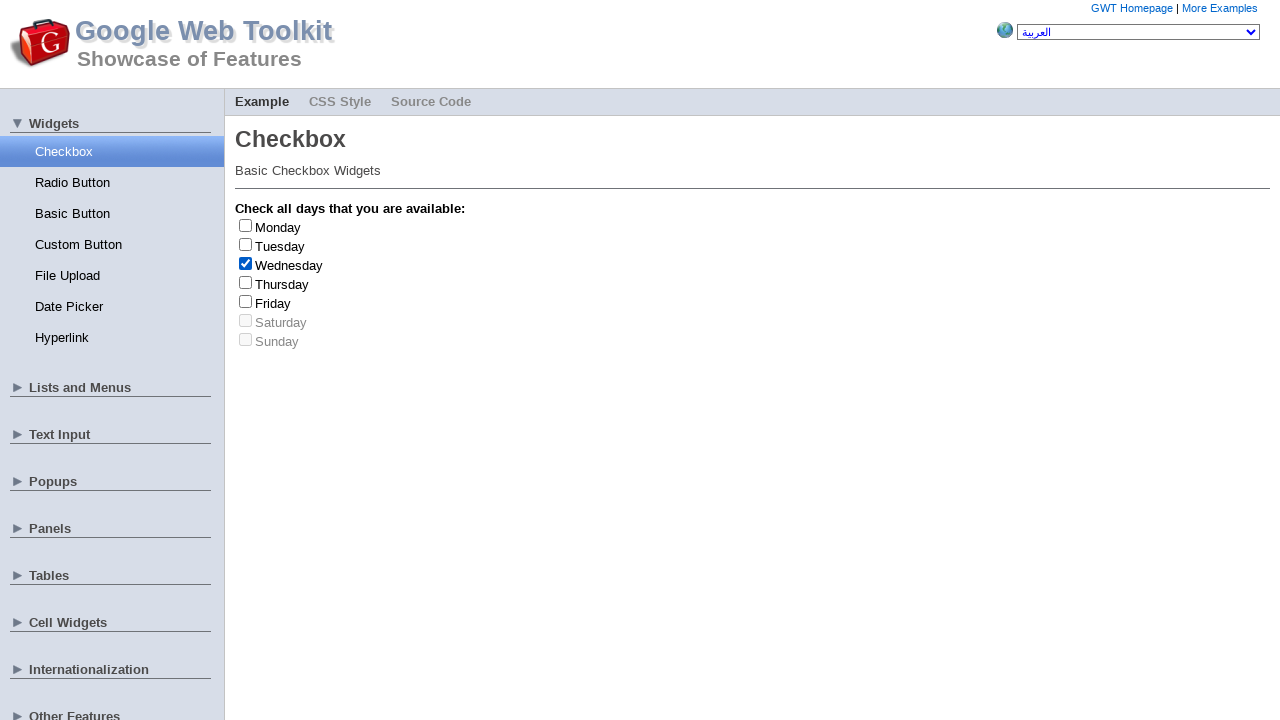

Retrieved day name: Wednesday
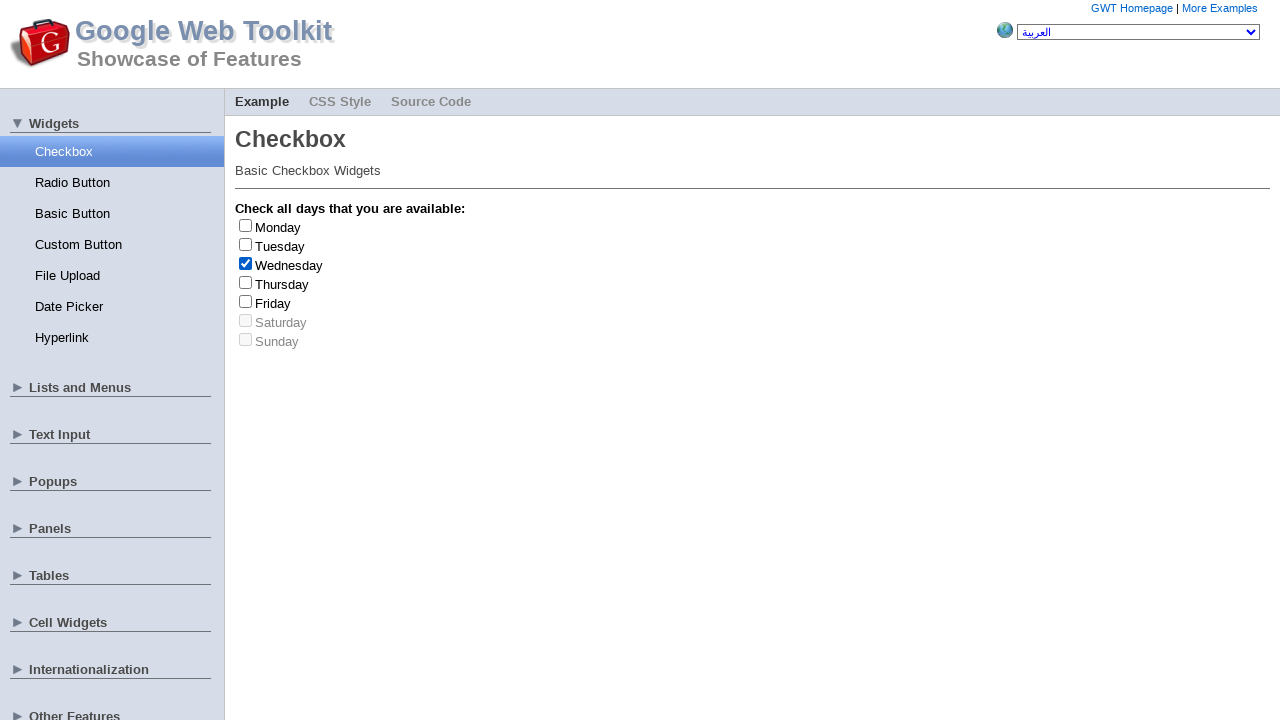

Clicked checkbox to deselect it
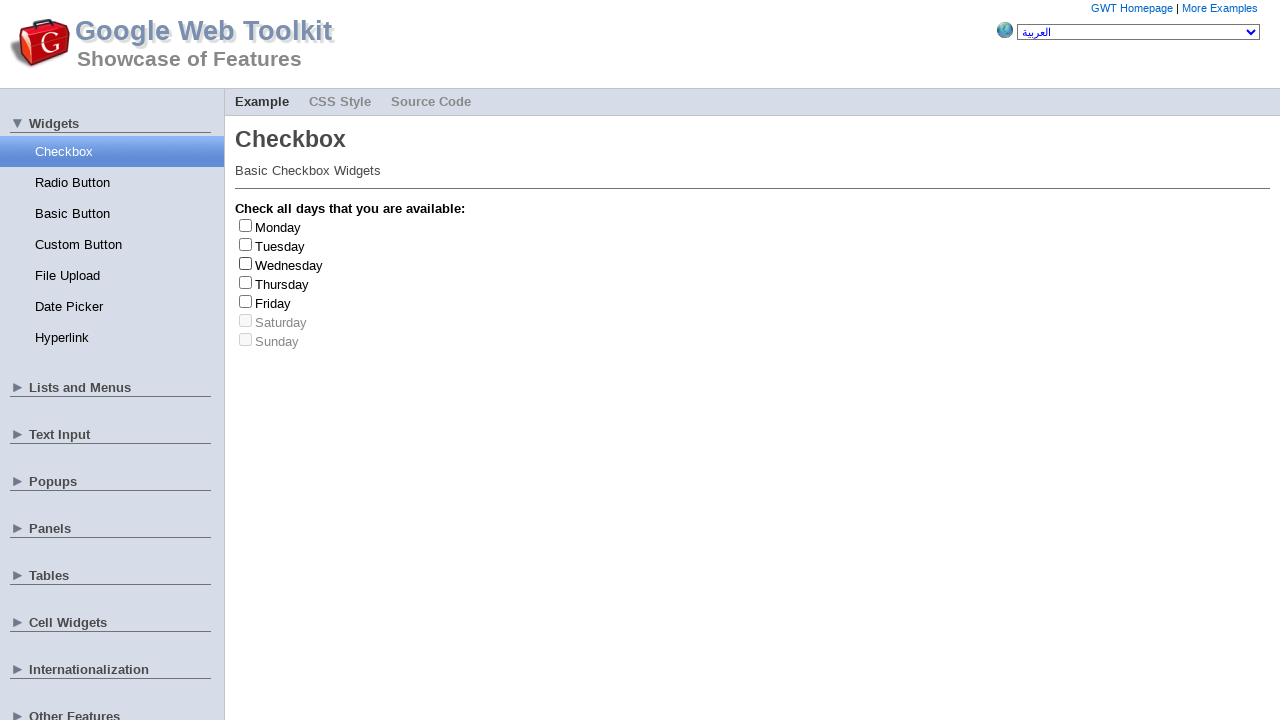

Clicked checkbox to select it
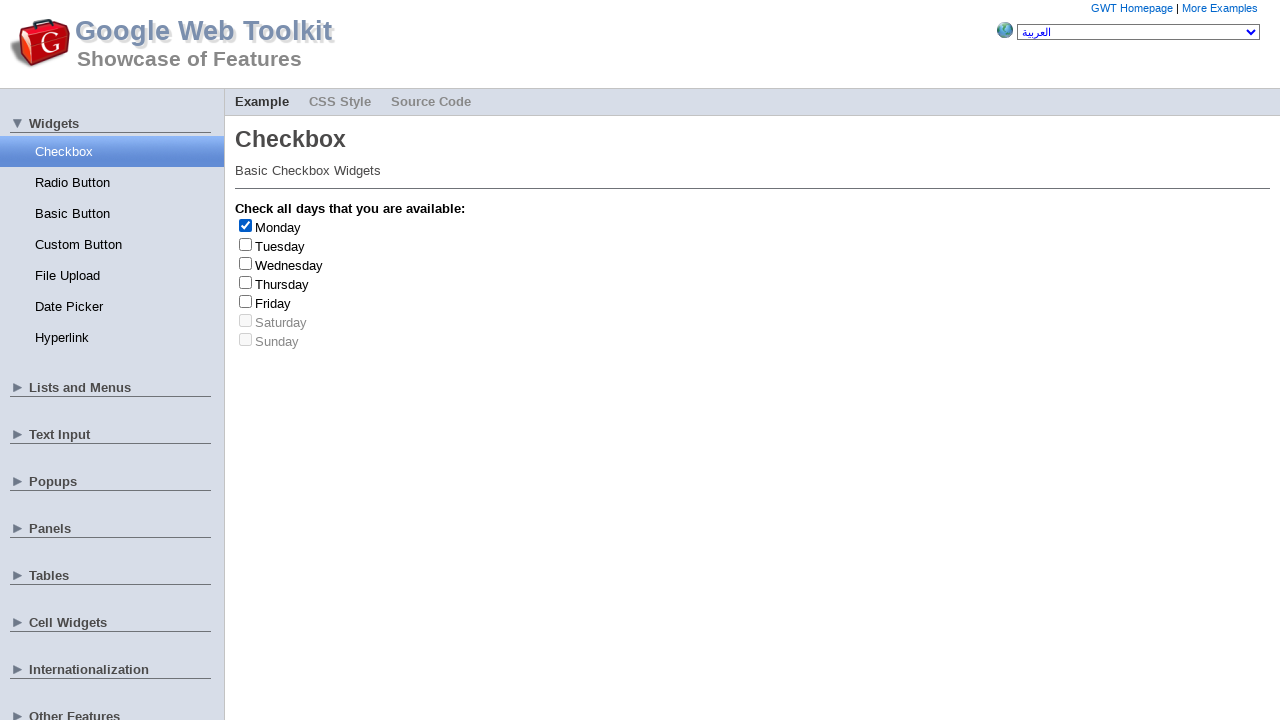

Retrieved day name: Monday
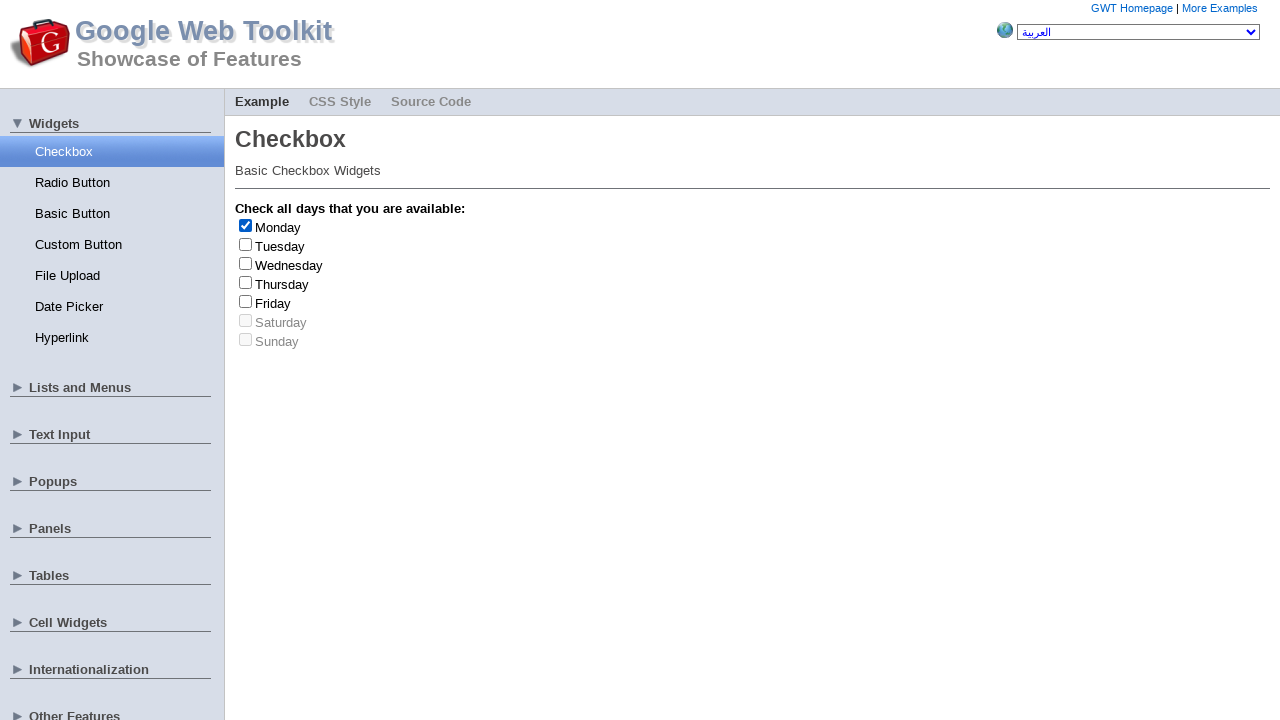

Clicked checkbox to deselect it
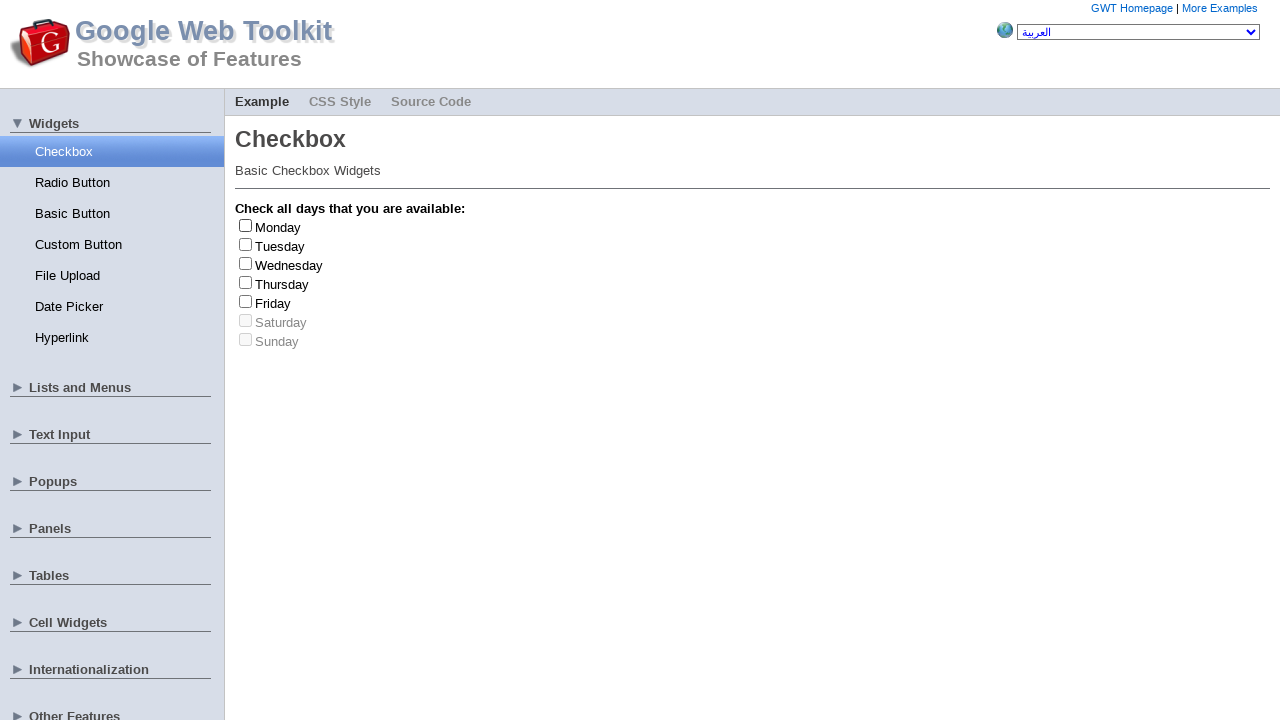

Clicked checkbox to select it
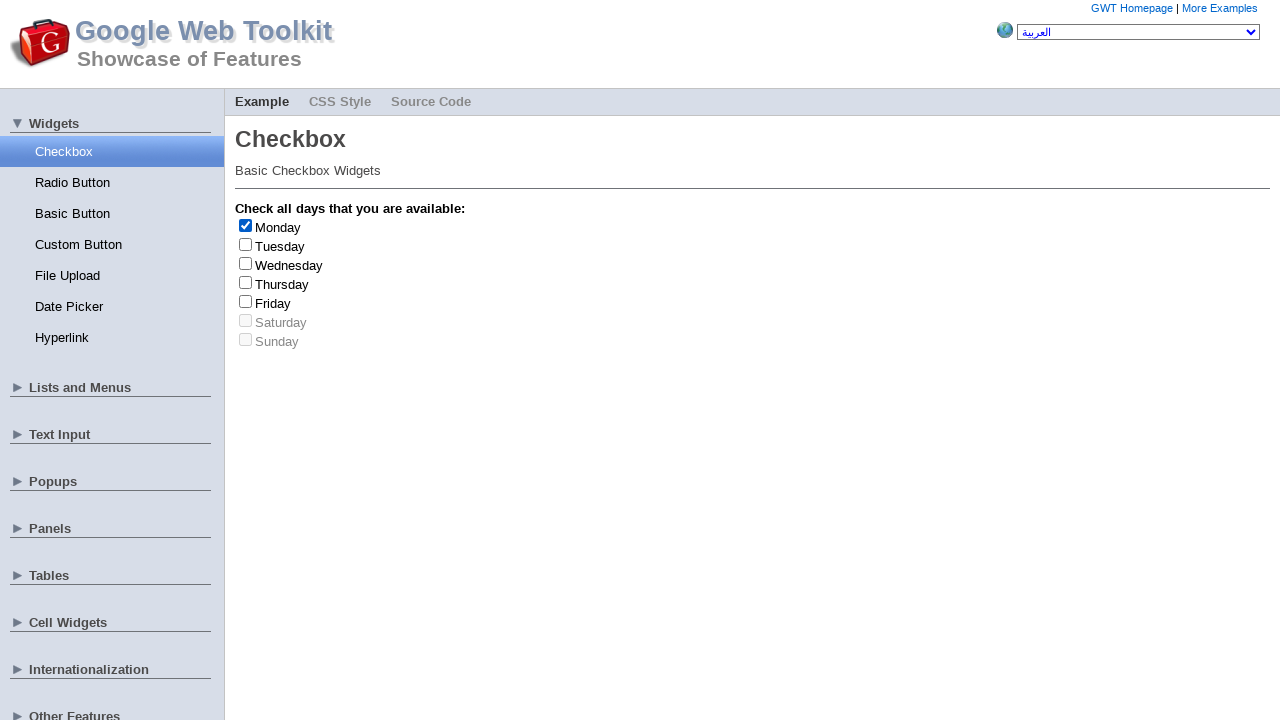

Retrieved day name: Monday
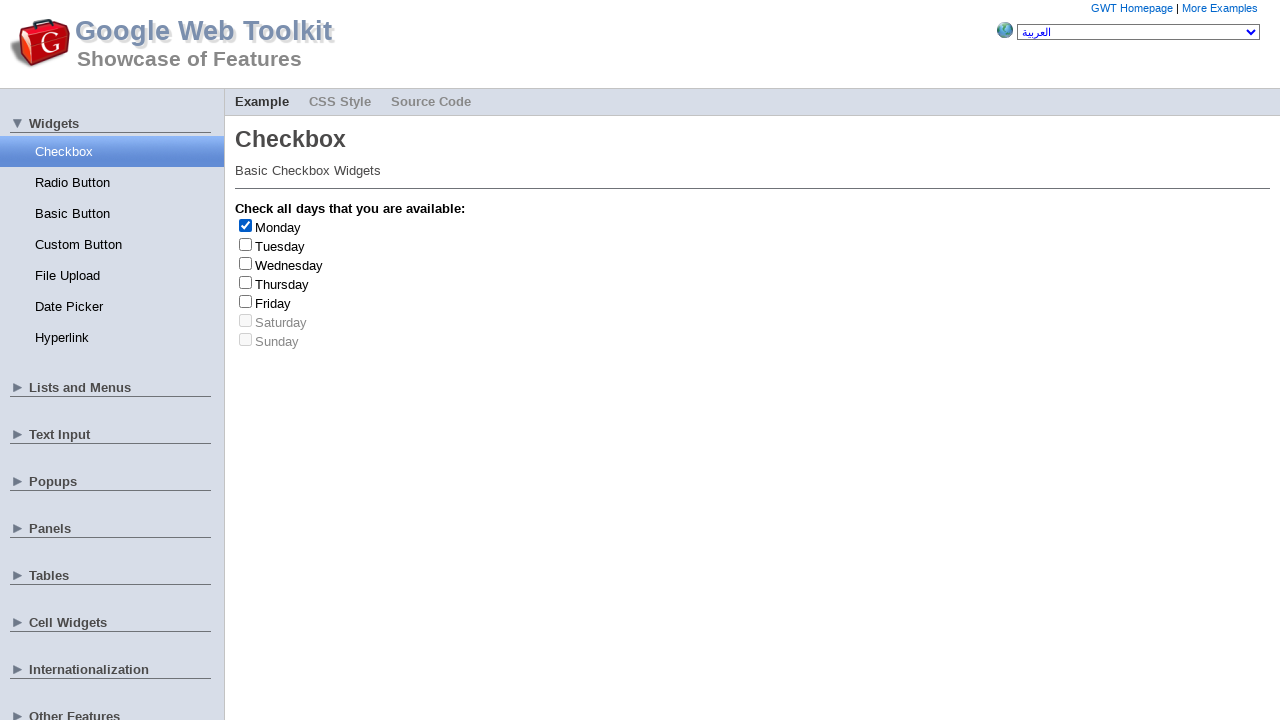

Clicked checkbox to deselect it
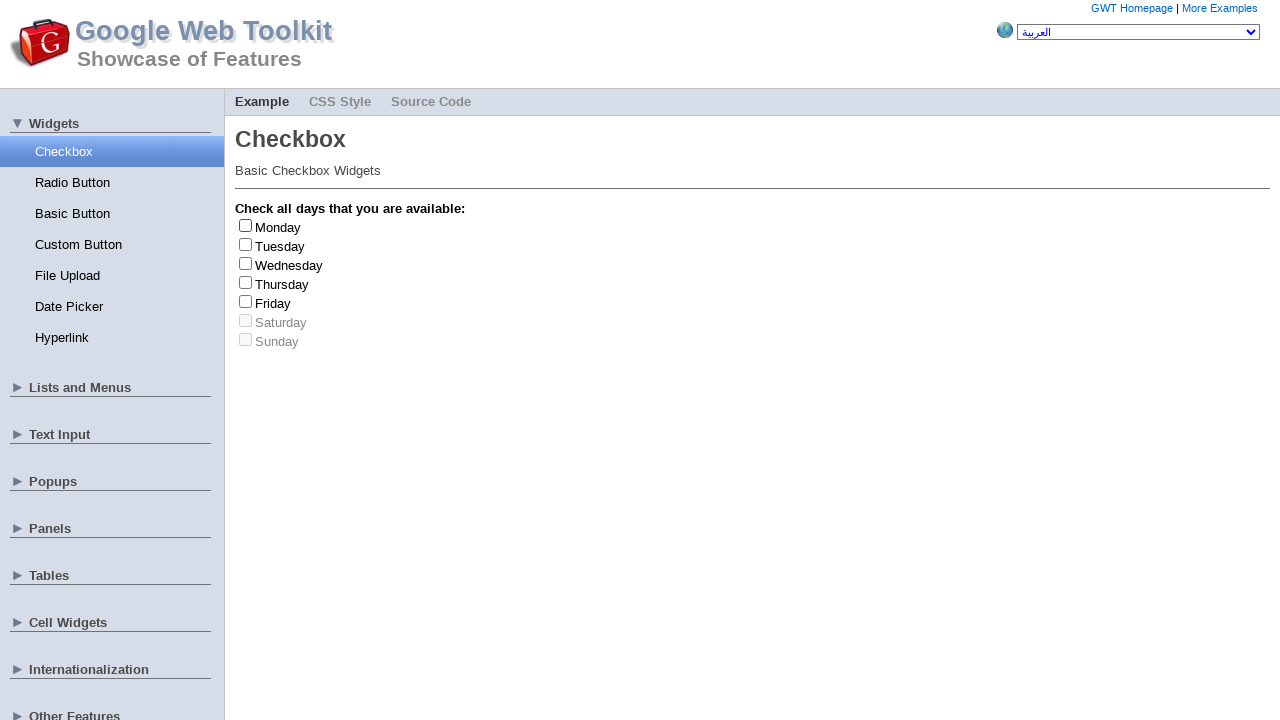

Clicked checkbox to select it
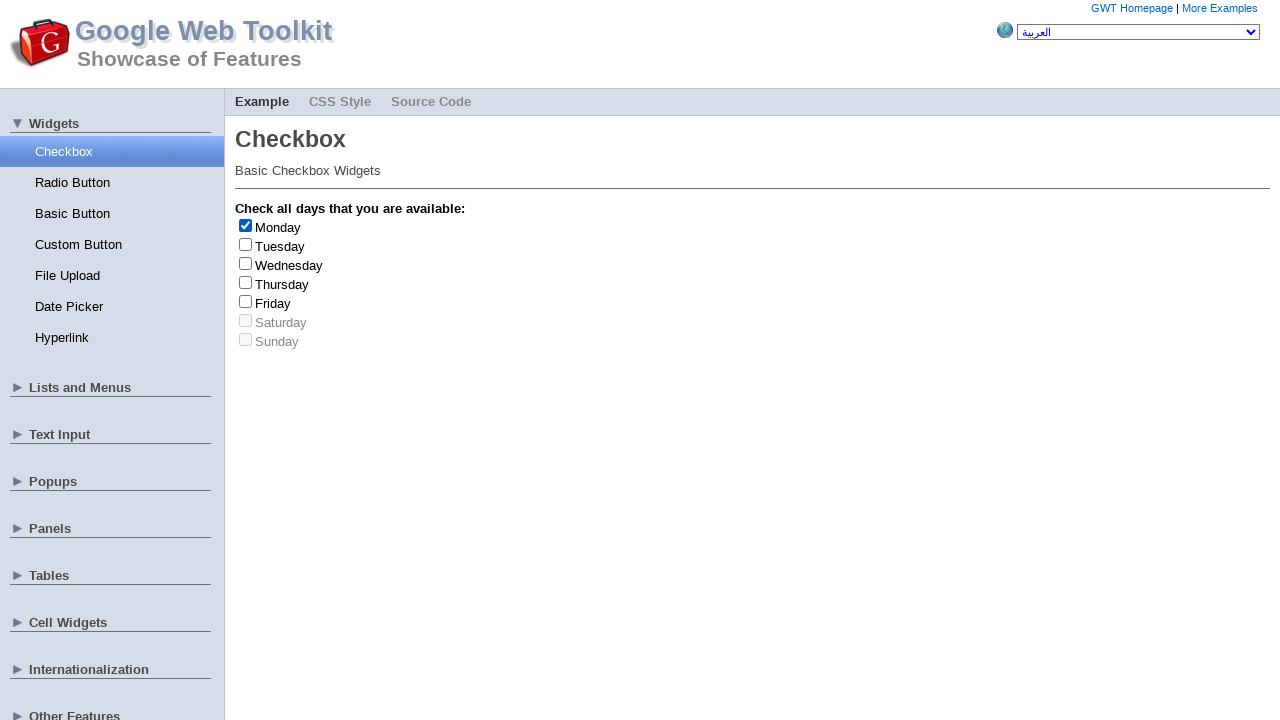

Retrieved day name: Monday
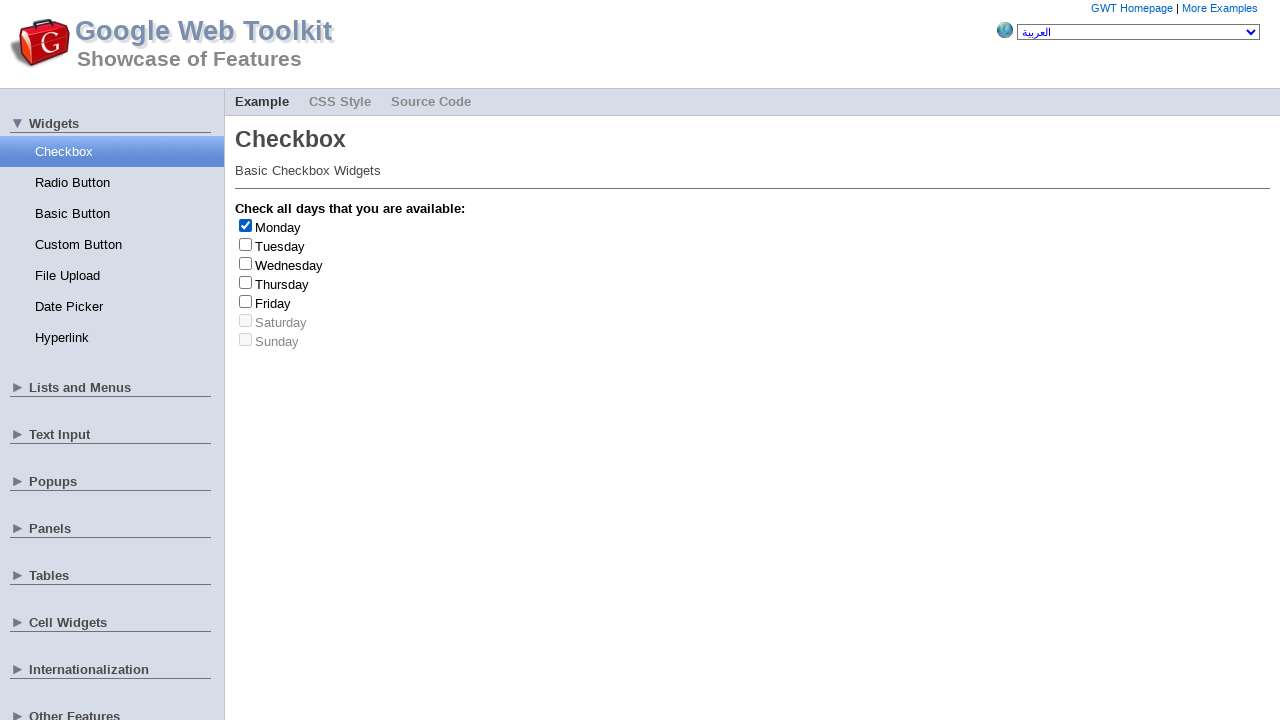

Clicked checkbox to deselect it
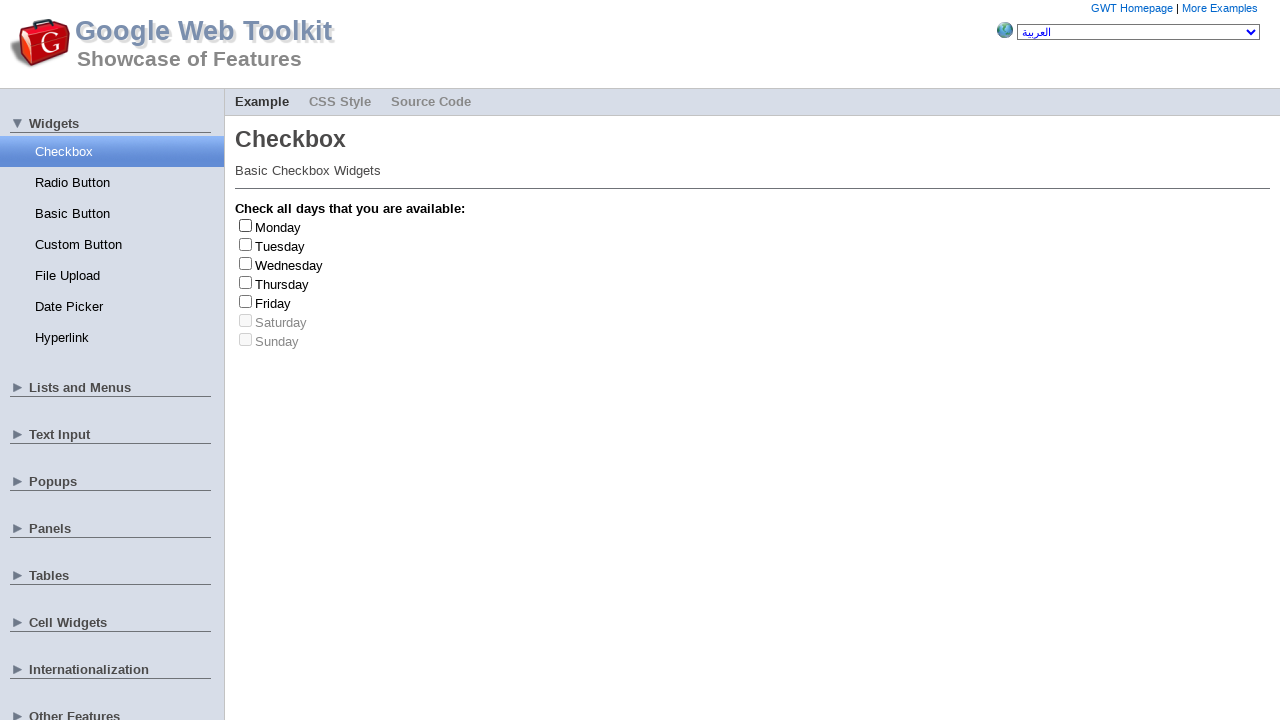

Clicked checkbox to select it
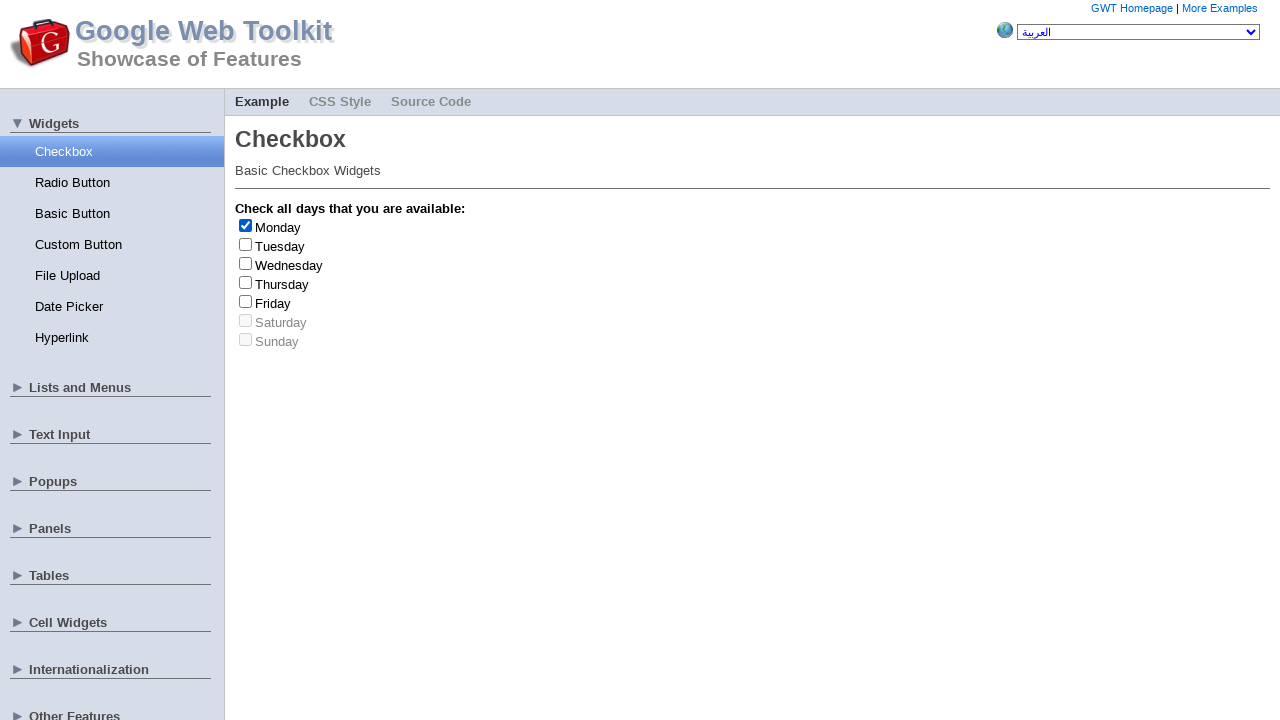

Retrieved day name: Monday
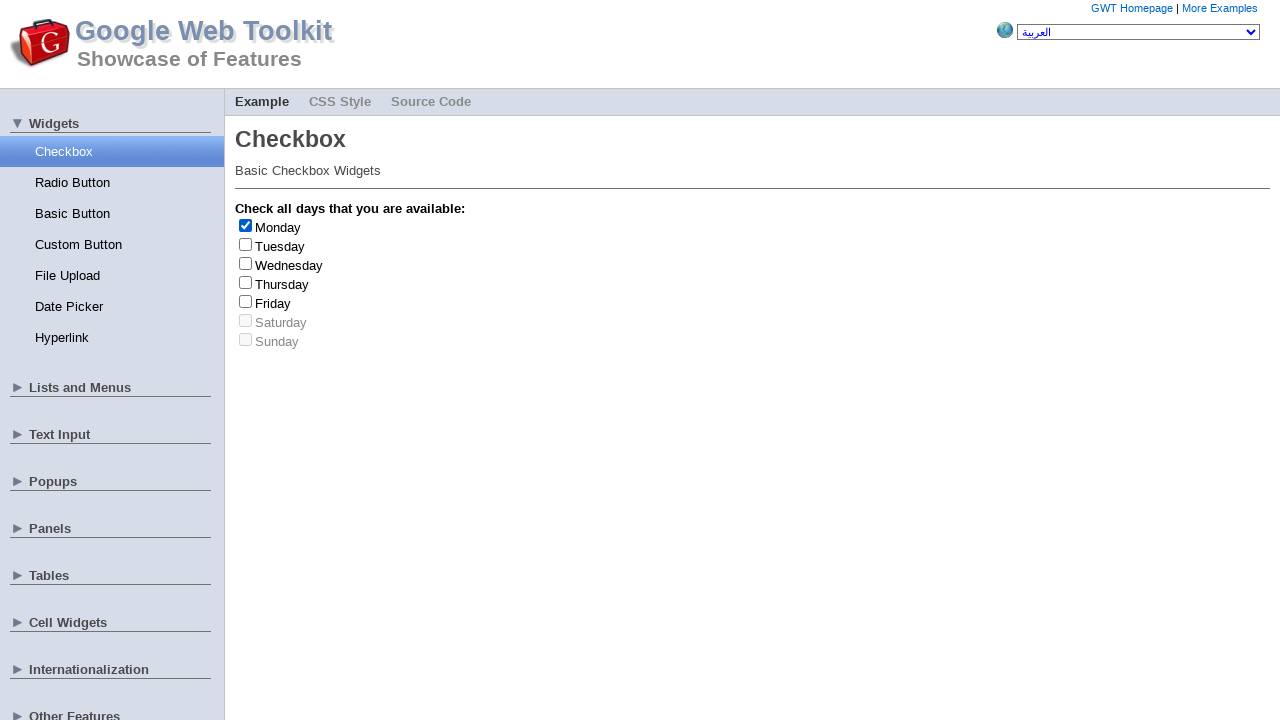

Clicked checkbox to deselect it
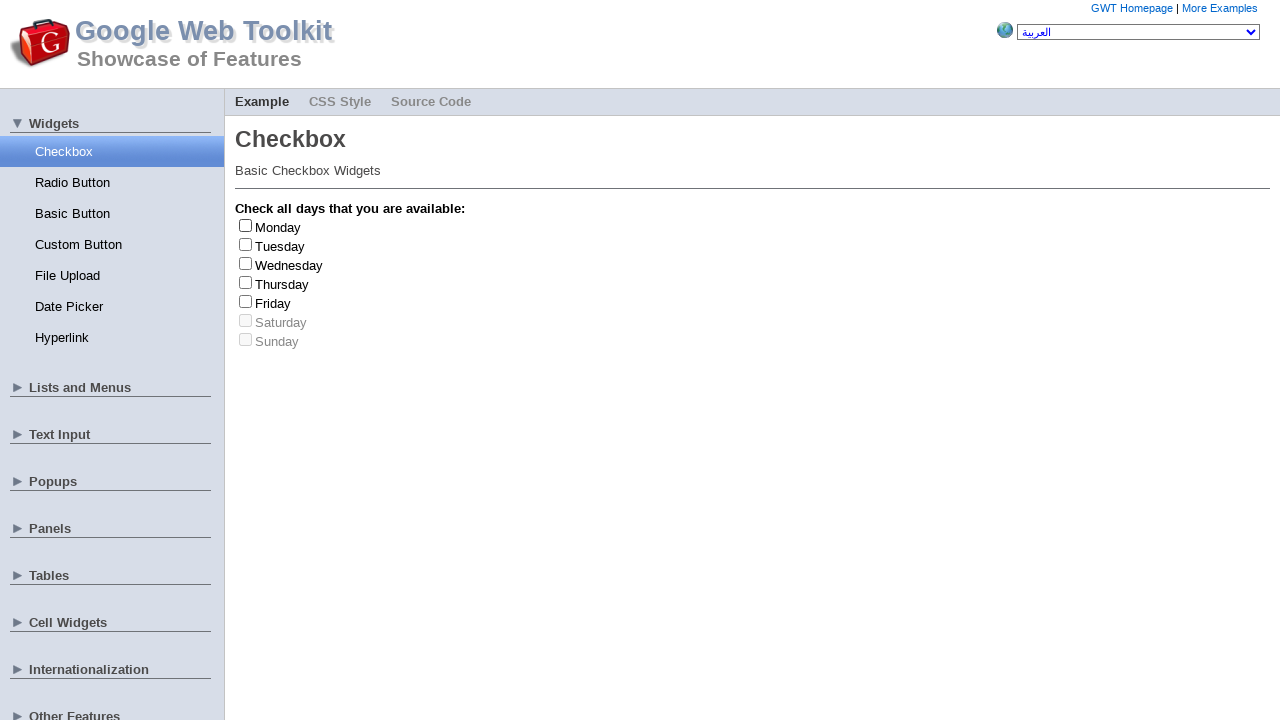

Clicked checkbox to select it
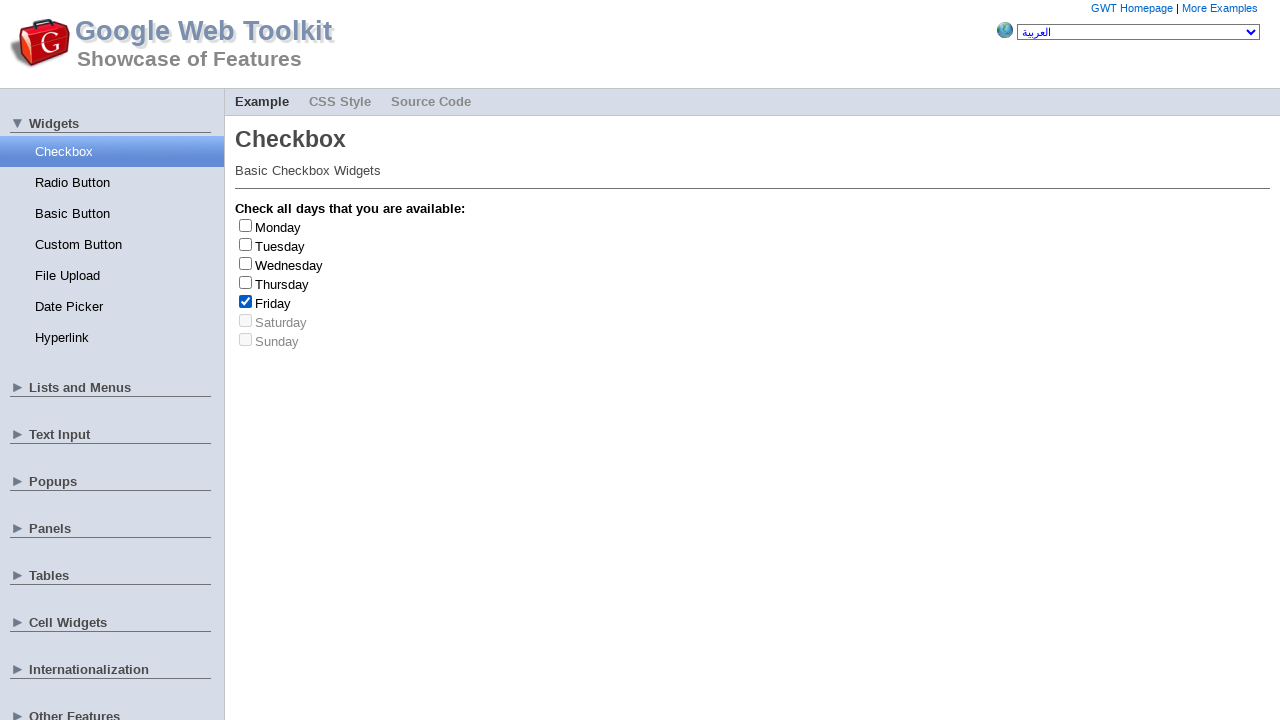

Retrieved day name: Friday
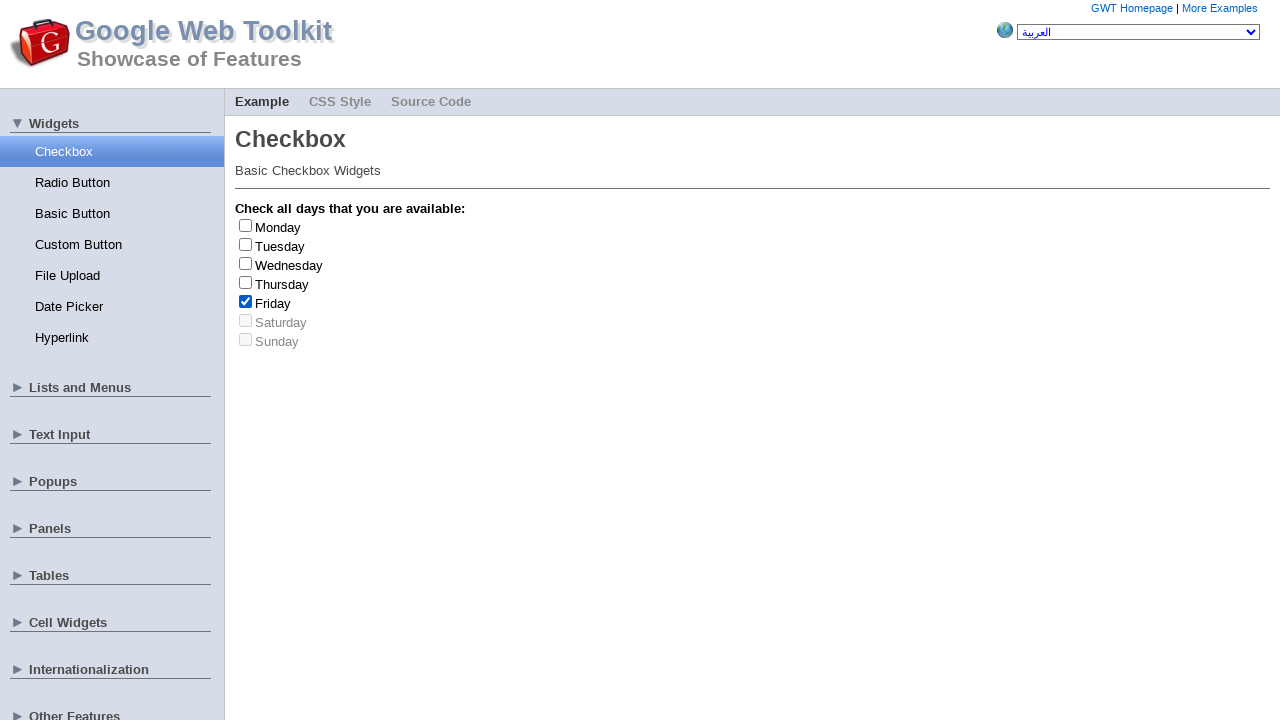

Clicked checkbox to deselect it
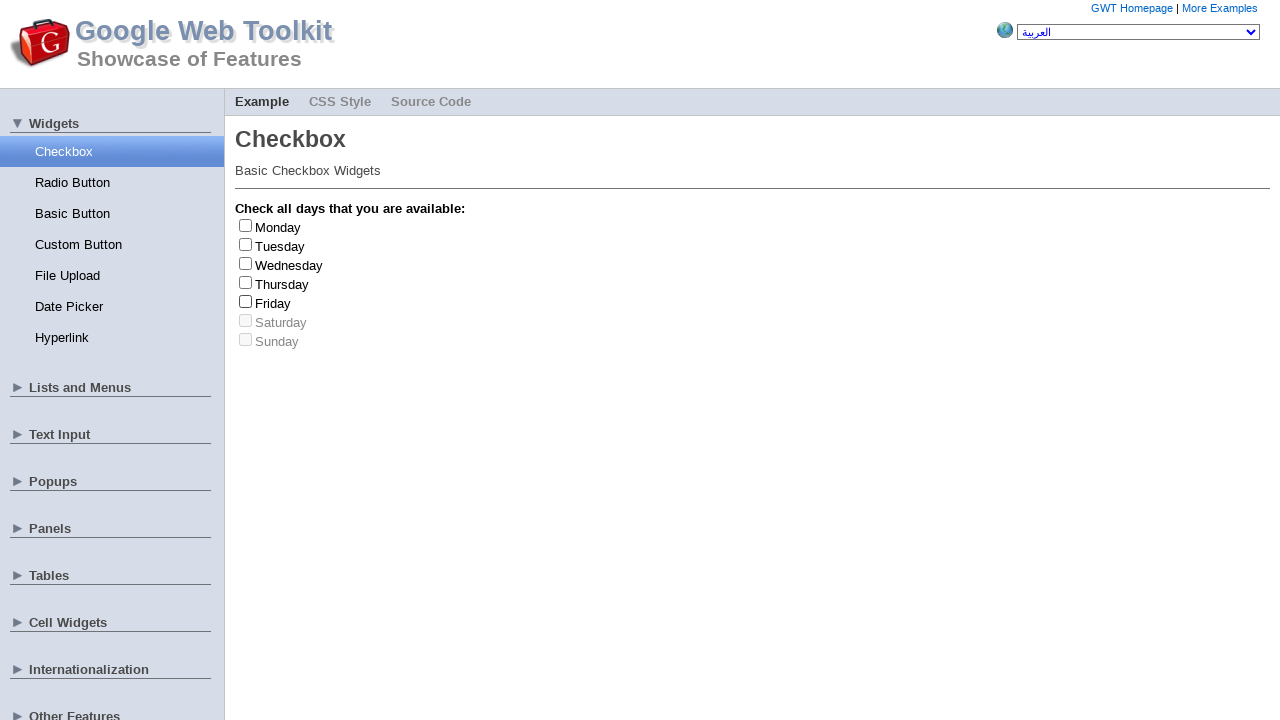

Friday toggled 3 time(s)
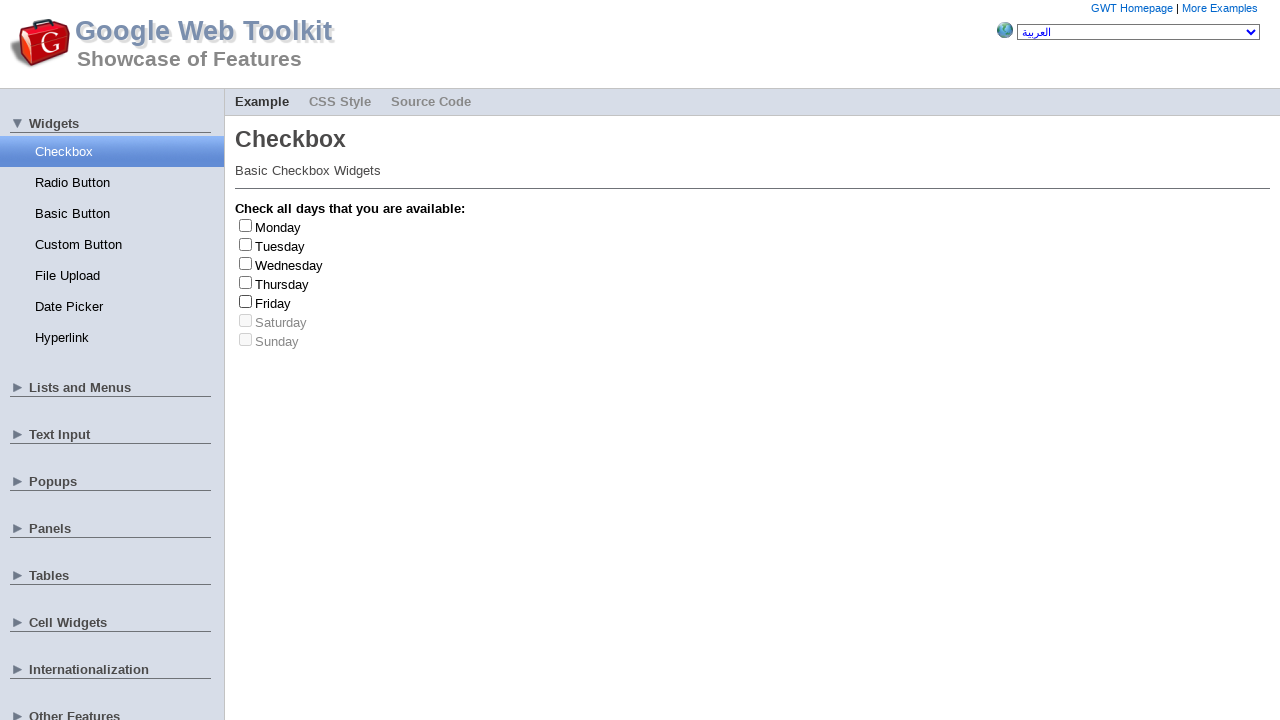

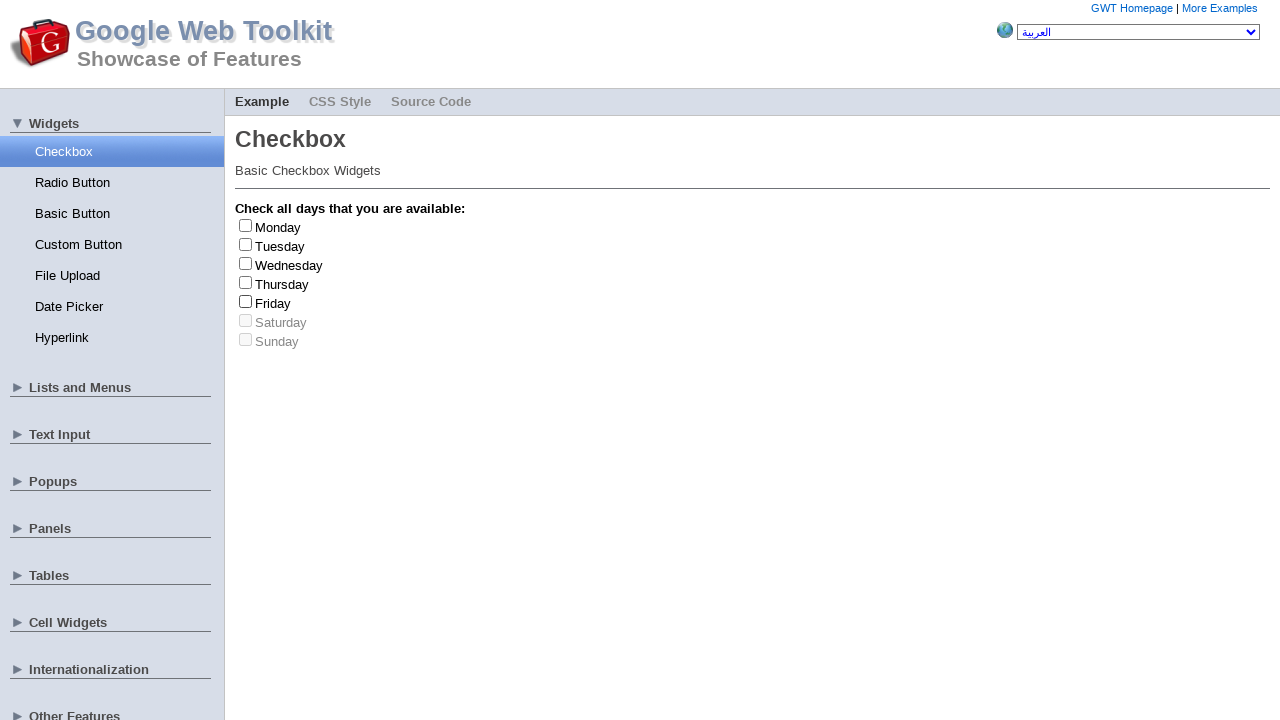